Tests jQuery UI datepicker functionality by navigating through months and years to select a specific date

Starting URL: https://jqueryui.com/datepicker

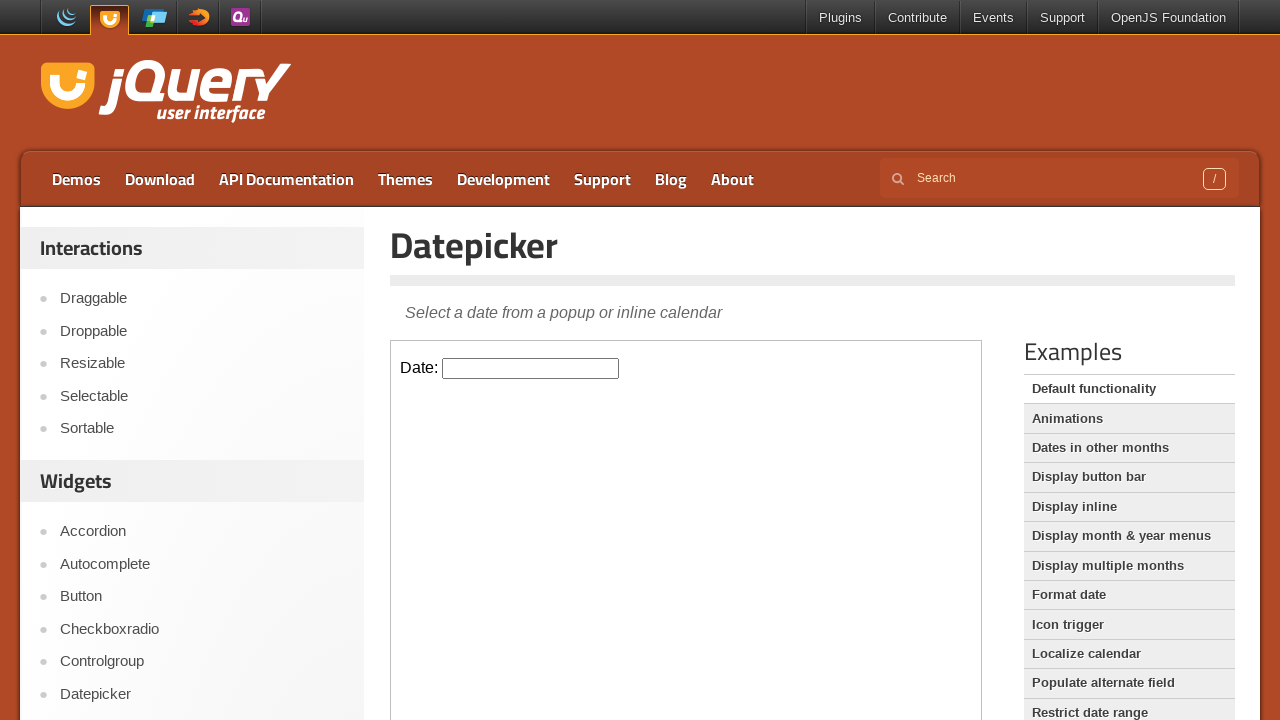

Located iframe containing datepicker
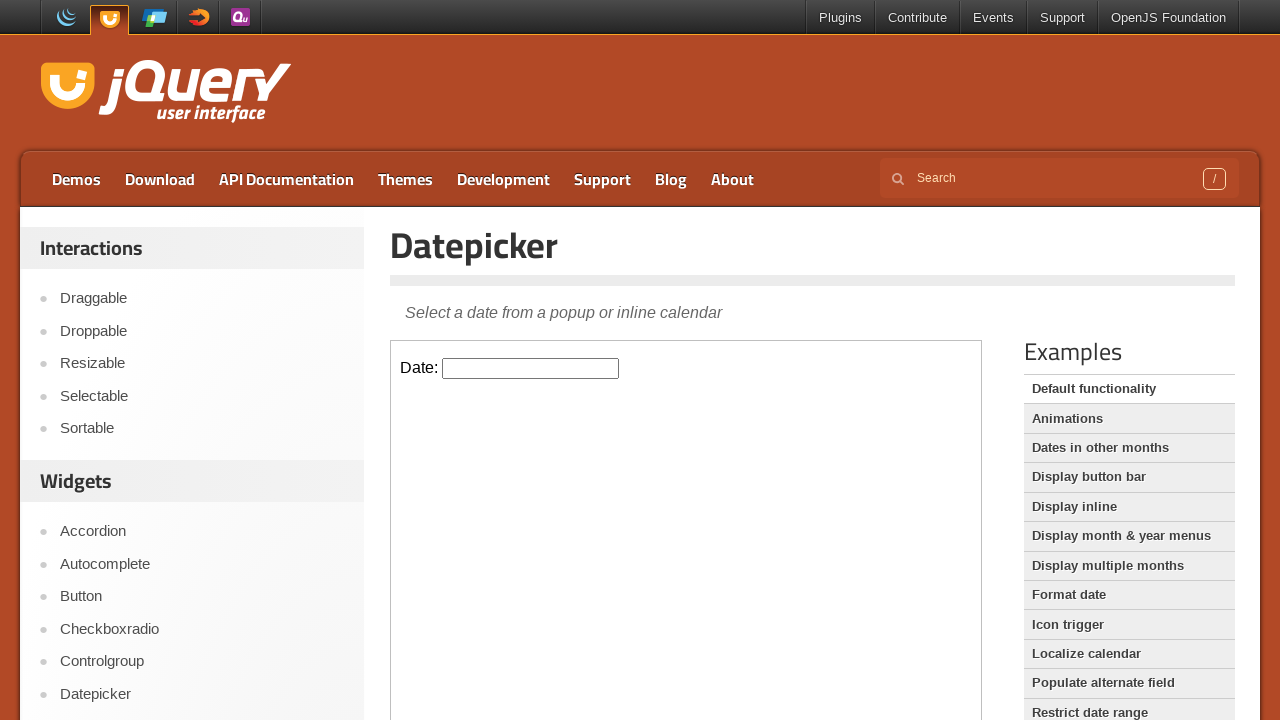

Located datepicker input element
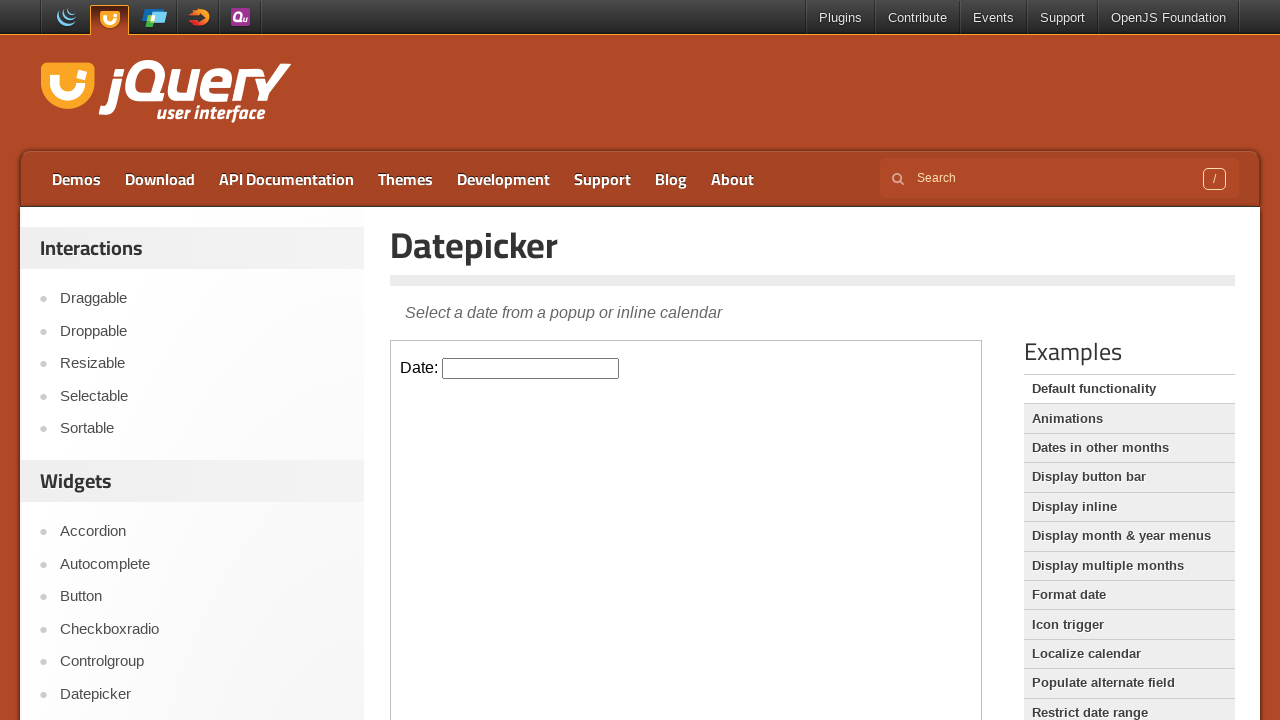

Scrolled datepicker input into view
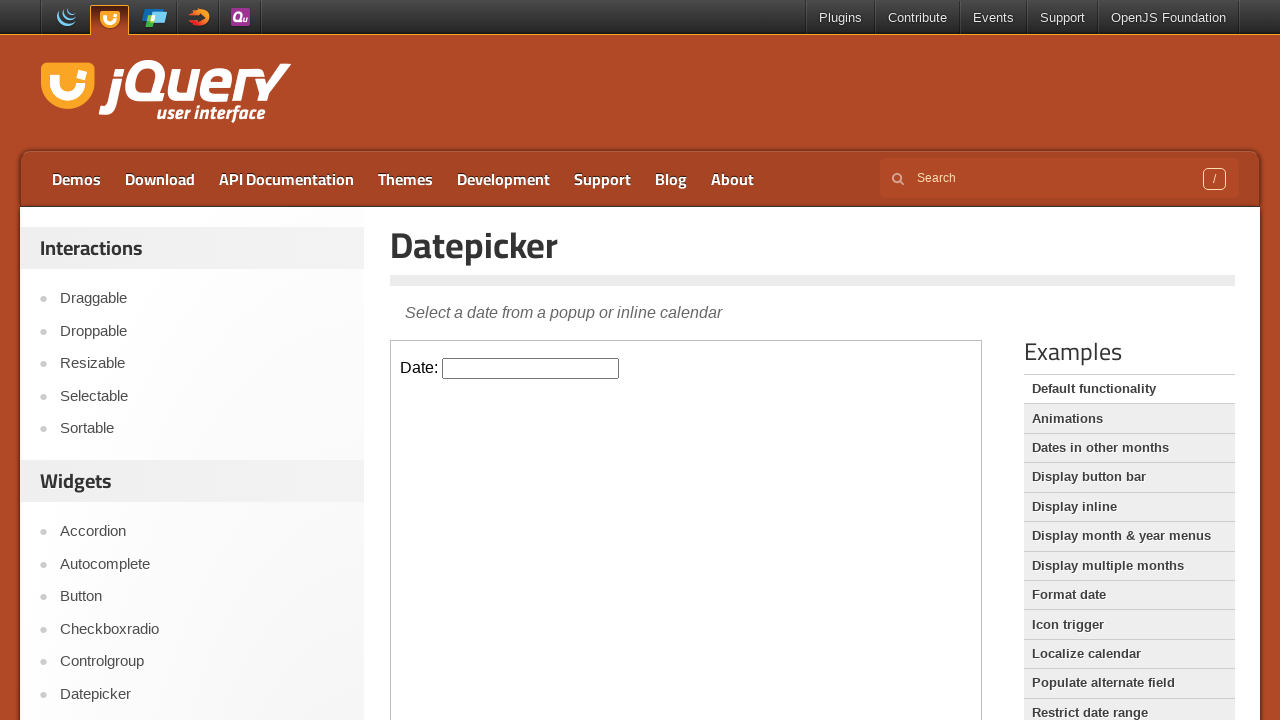

Clicked datepicker input to open calendar at (531, 368) on iframe >> nth=0 >> internal:control=enter-frame >> #datepicker
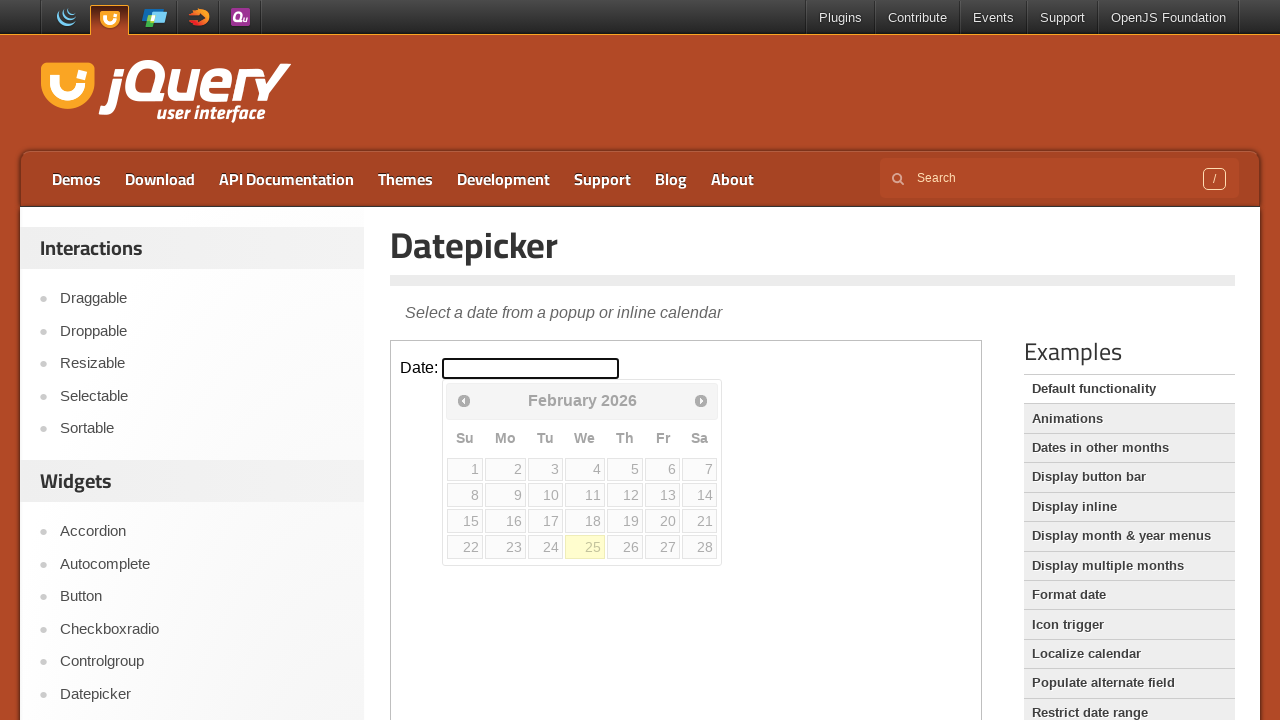

Retrieved current year: 2026
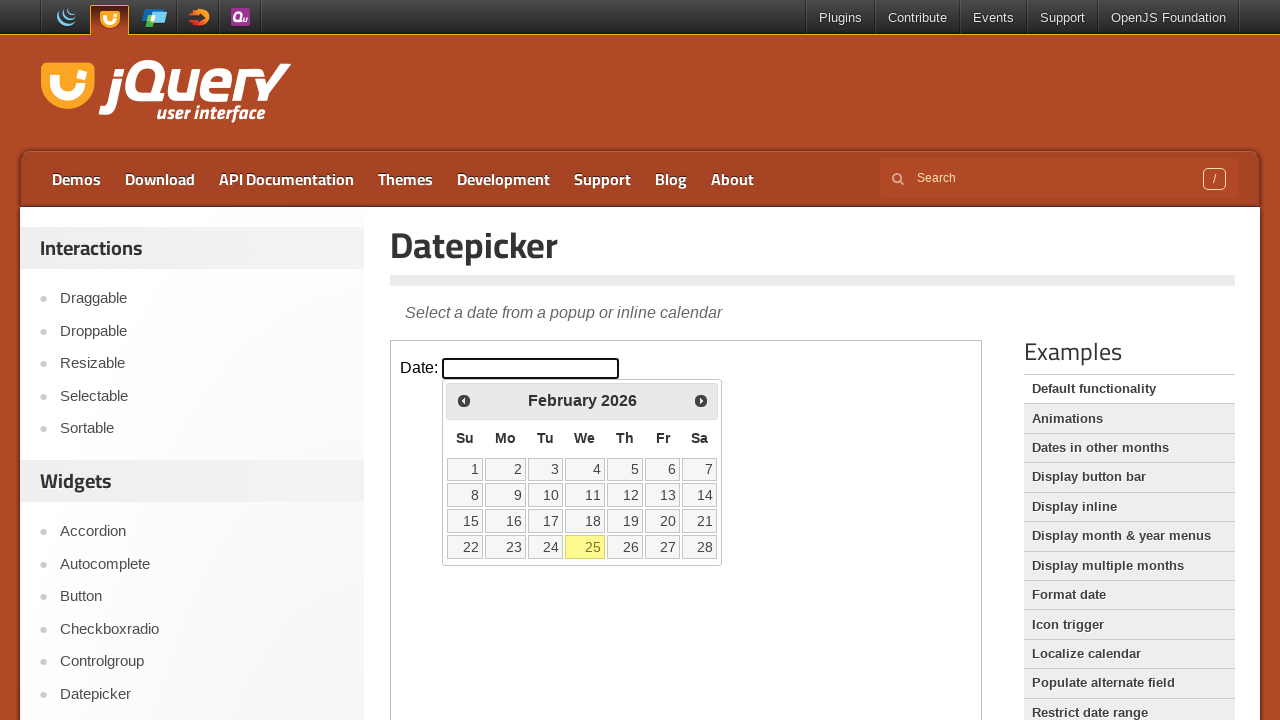

Clicked Prev to navigate to earlier year (target: 2024) at (464, 400) on iframe >> nth=0 >> internal:control=enter-frame >> text=Prev
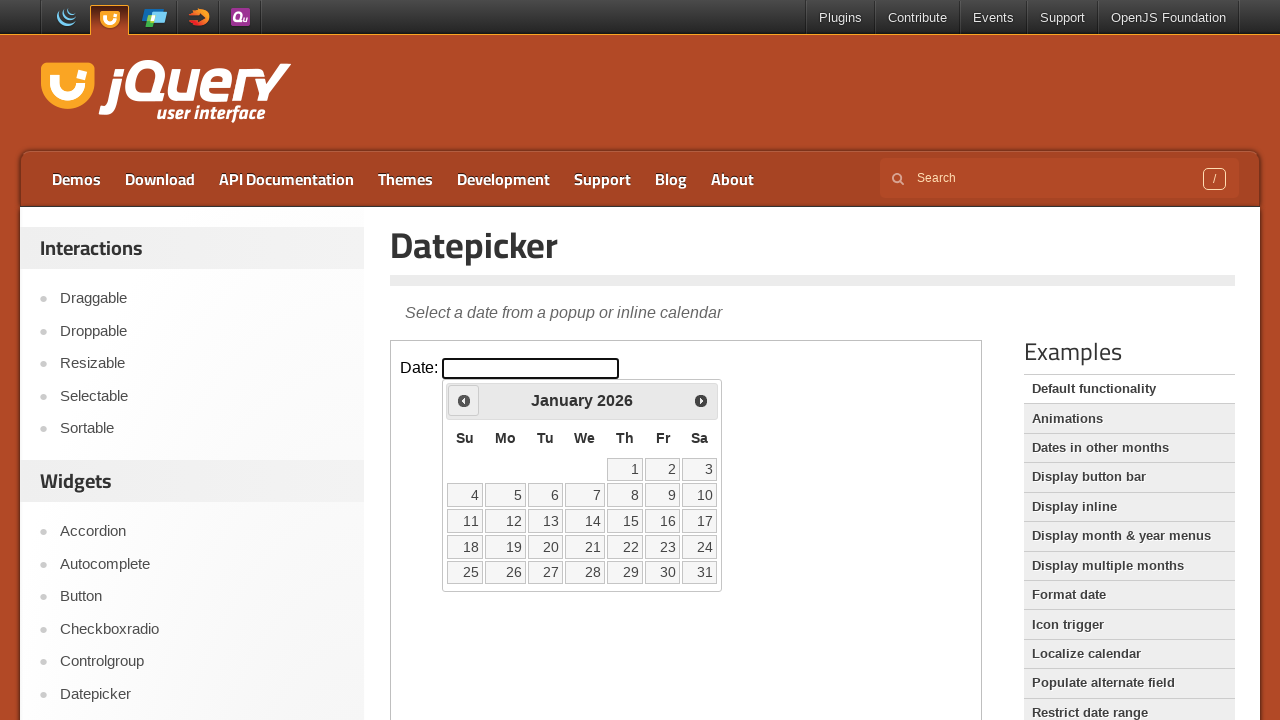

Retrieved current year: 2026
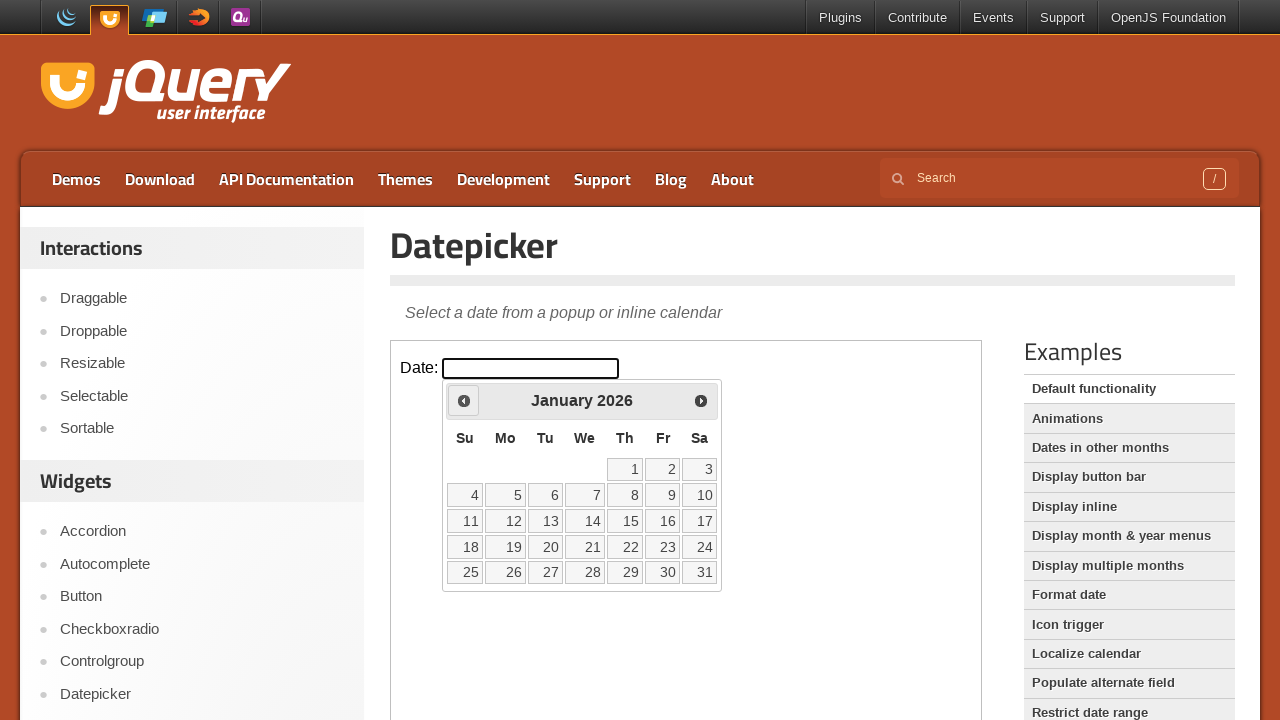

Clicked Prev to navigate to earlier year (target: 2024) at (464, 400) on iframe >> nth=0 >> internal:control=enter-frame >> text=Prev
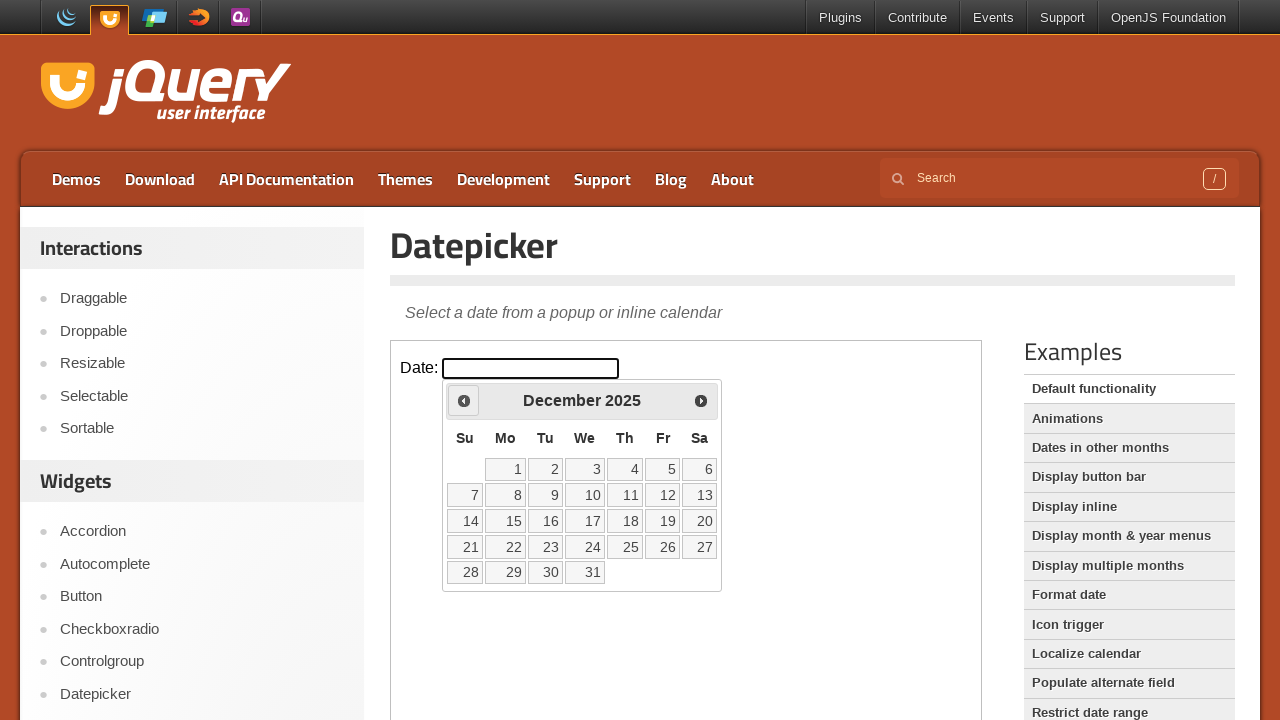

Retrieved current year: 2025
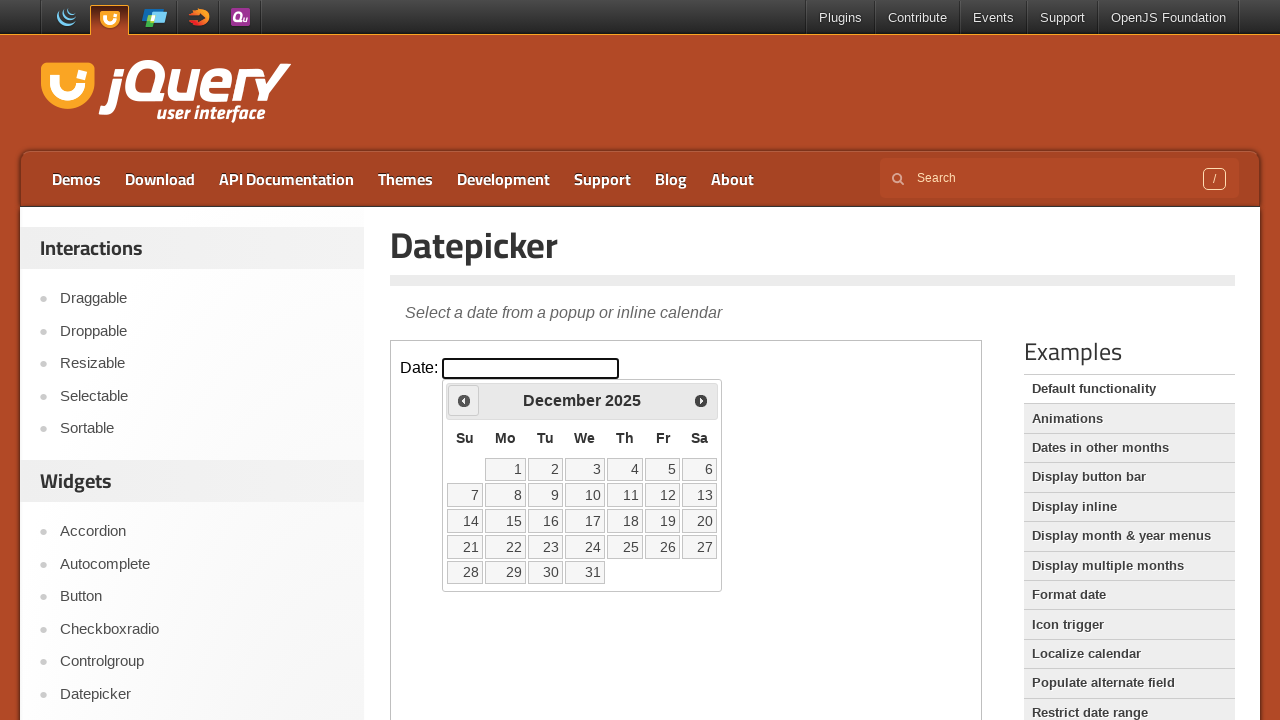

Clicked Prev to navigate to earlier year (target: 2024) at (464, 400) on iframe >> nth=0 >> internal:control=enter-frame >> text=Prev
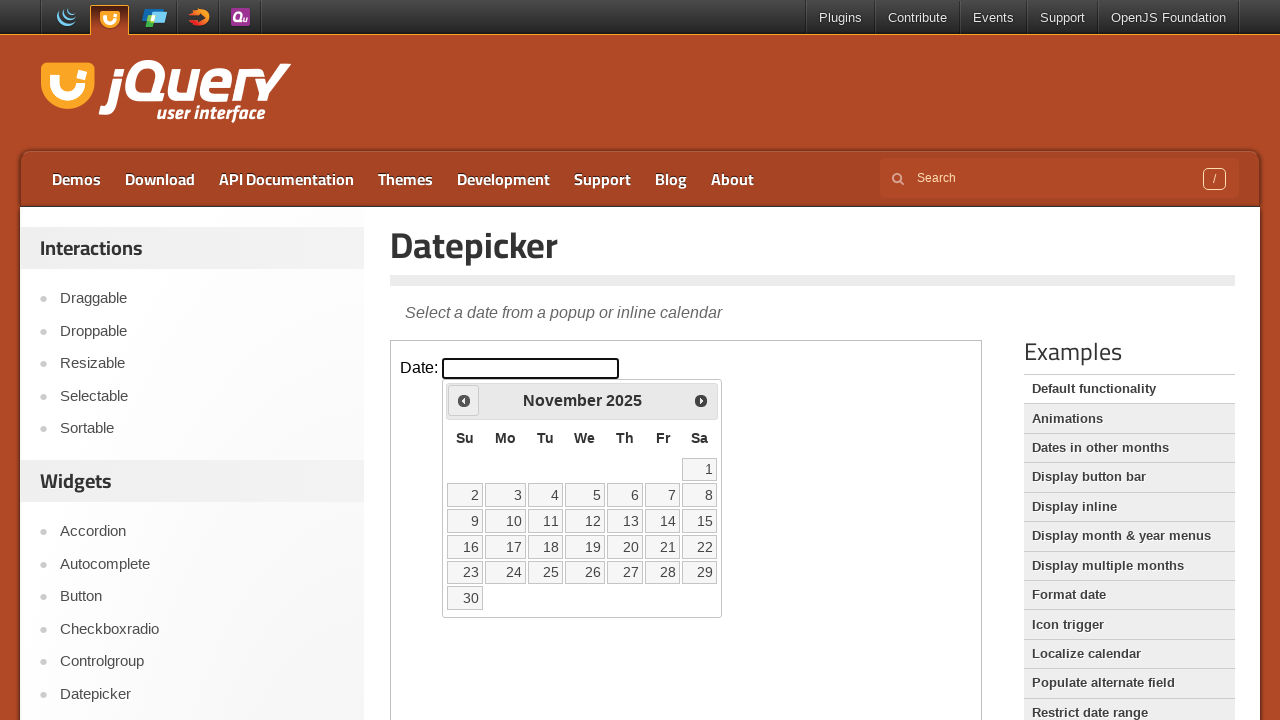

Retrieved current year: 2025
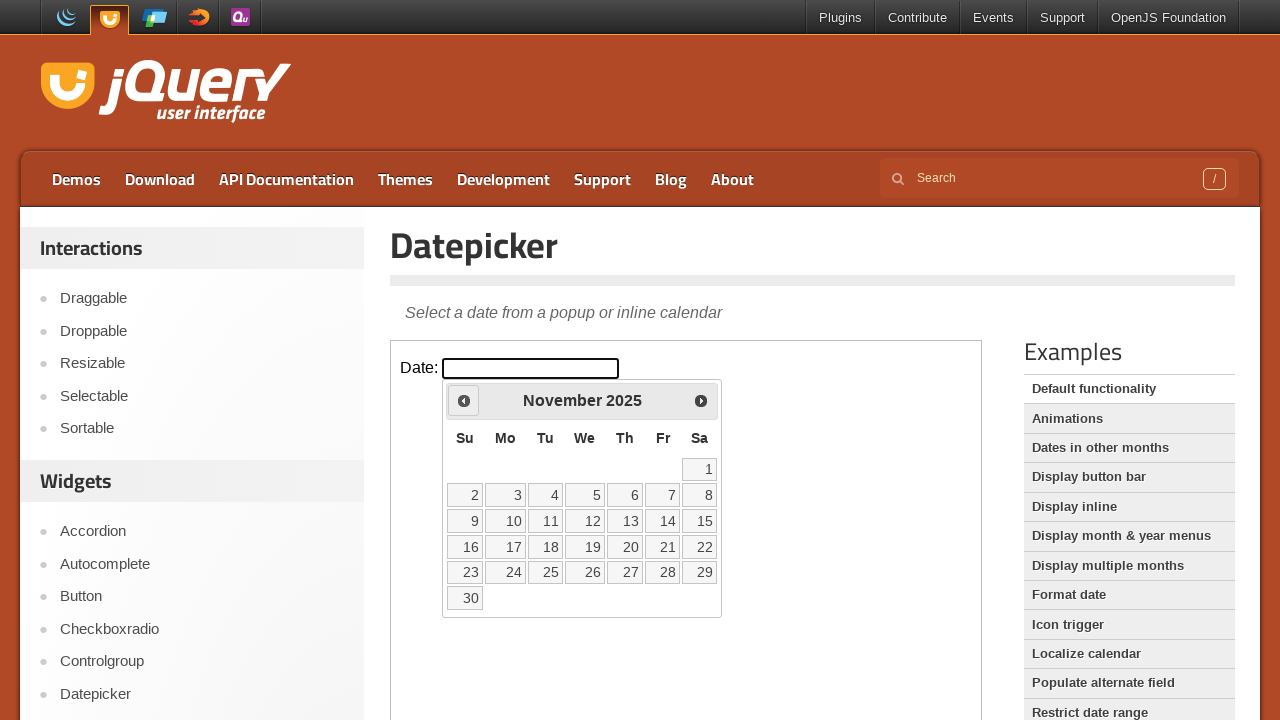

Clicked Prev to navigate to earlier year (target: 2024) at (464, 400) on iframe >> nth=0 >> internal:control=enter-frame >> text=Prev
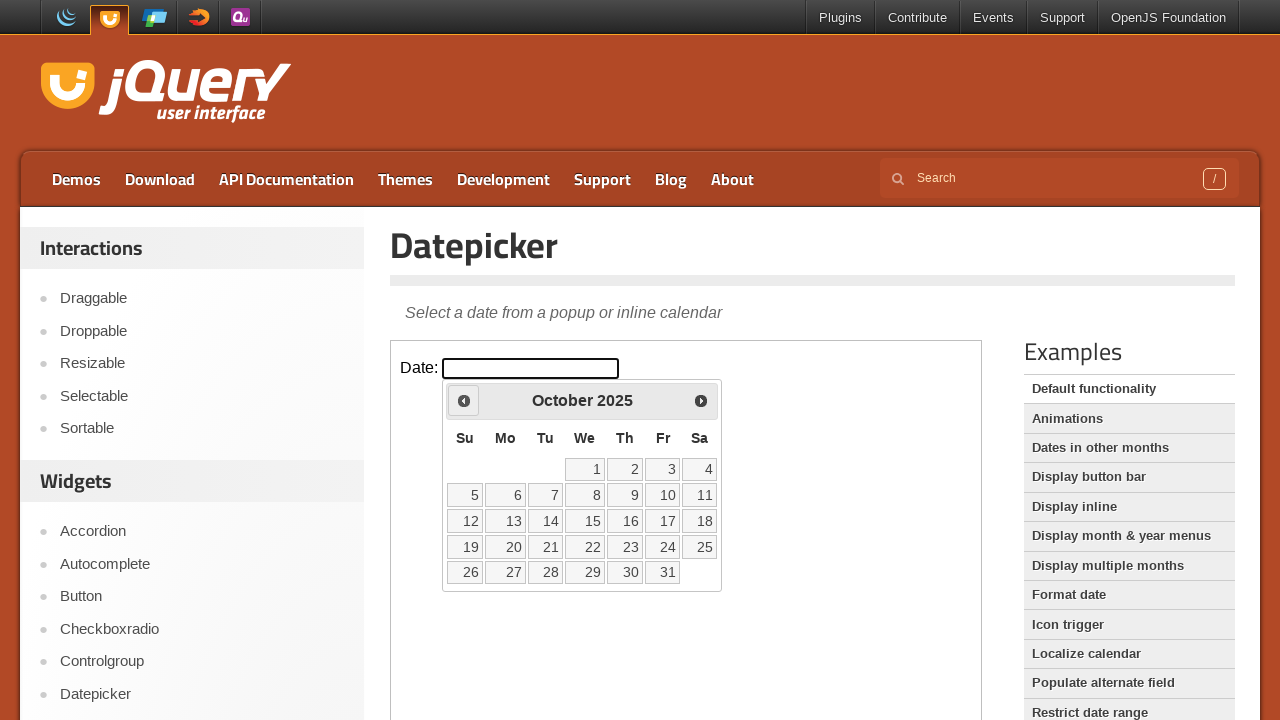

Retrieved current year: 2025
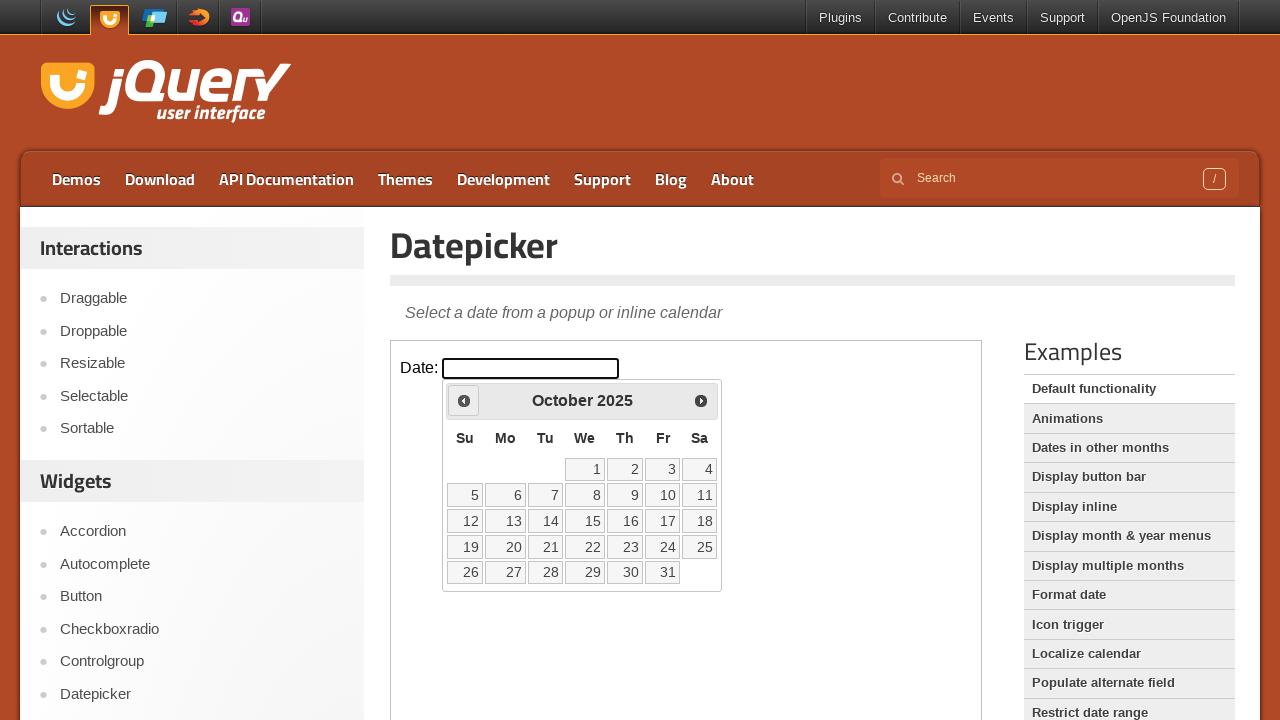

Clicked Prev to navigate to earlier year (target: 2024) at (464, 400) on iframe >> nth=0 >> internal:control=enter-frame >> text=Prev
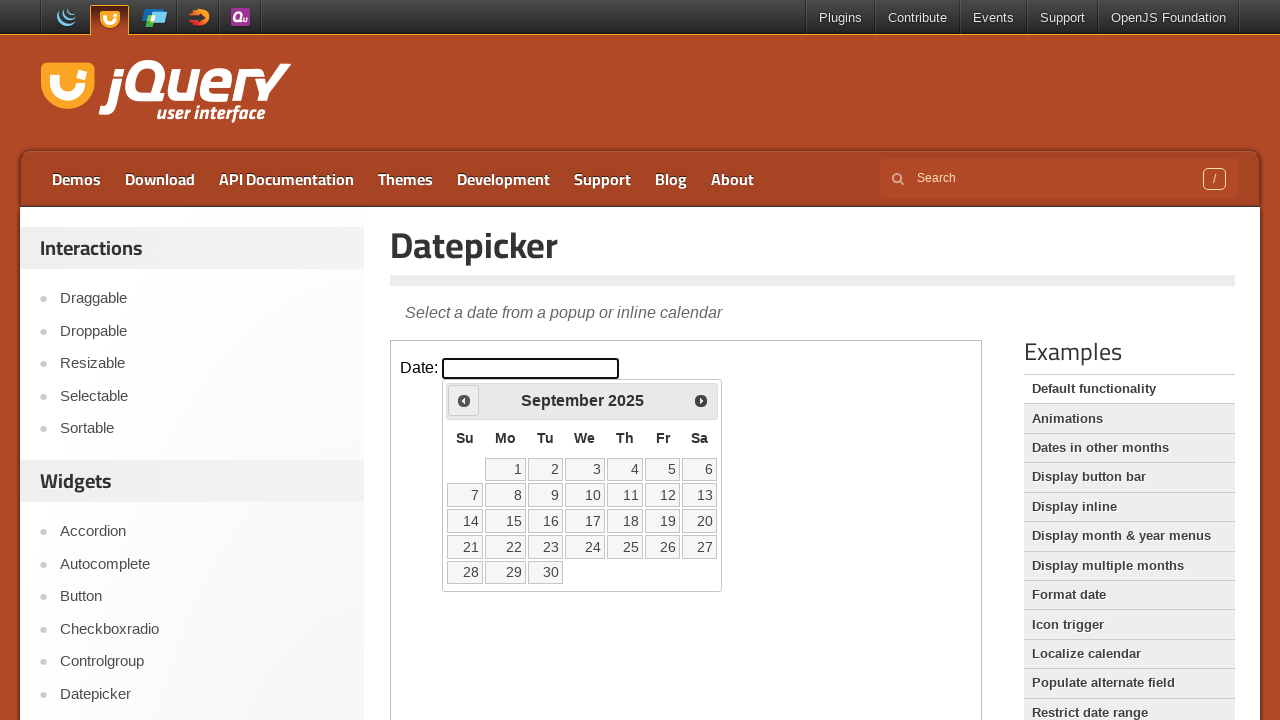

Retrieved current year: 2025
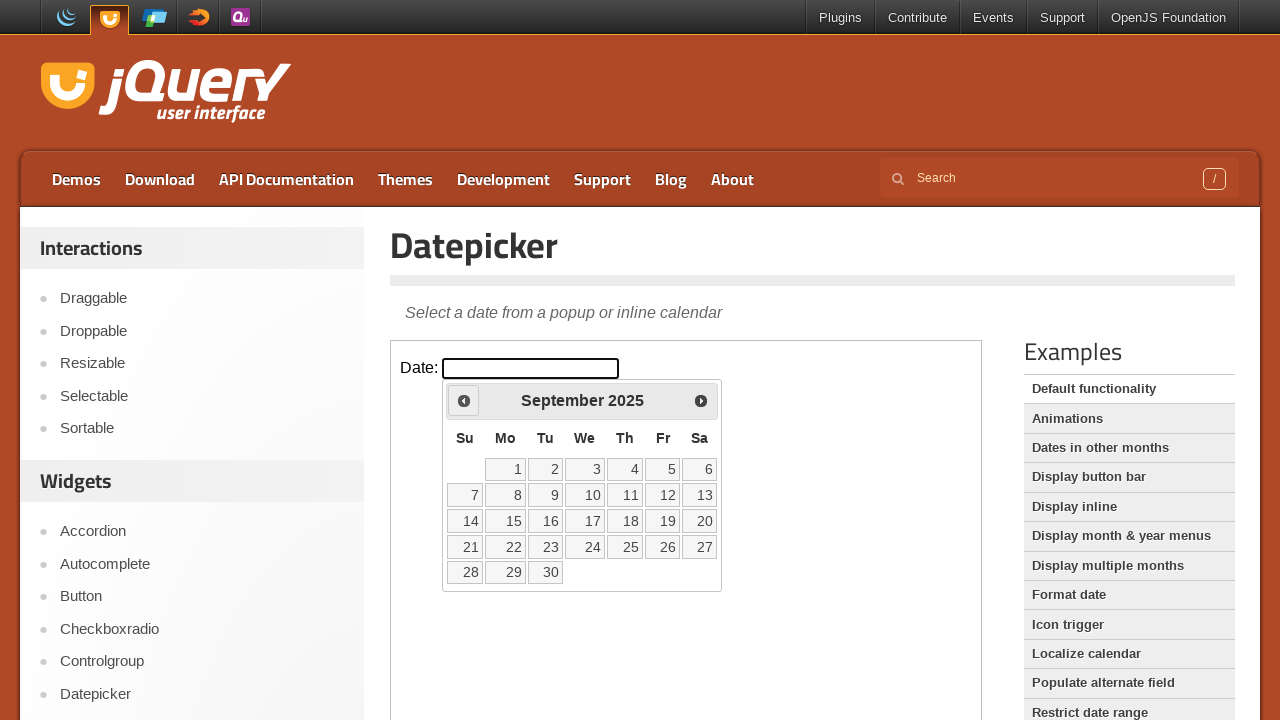

Clicked Prev to navigate to earlier year (target: 2024) at (464, 400) on iframe >> nth=0 >> internal:control=enter-frame >> text=Prev
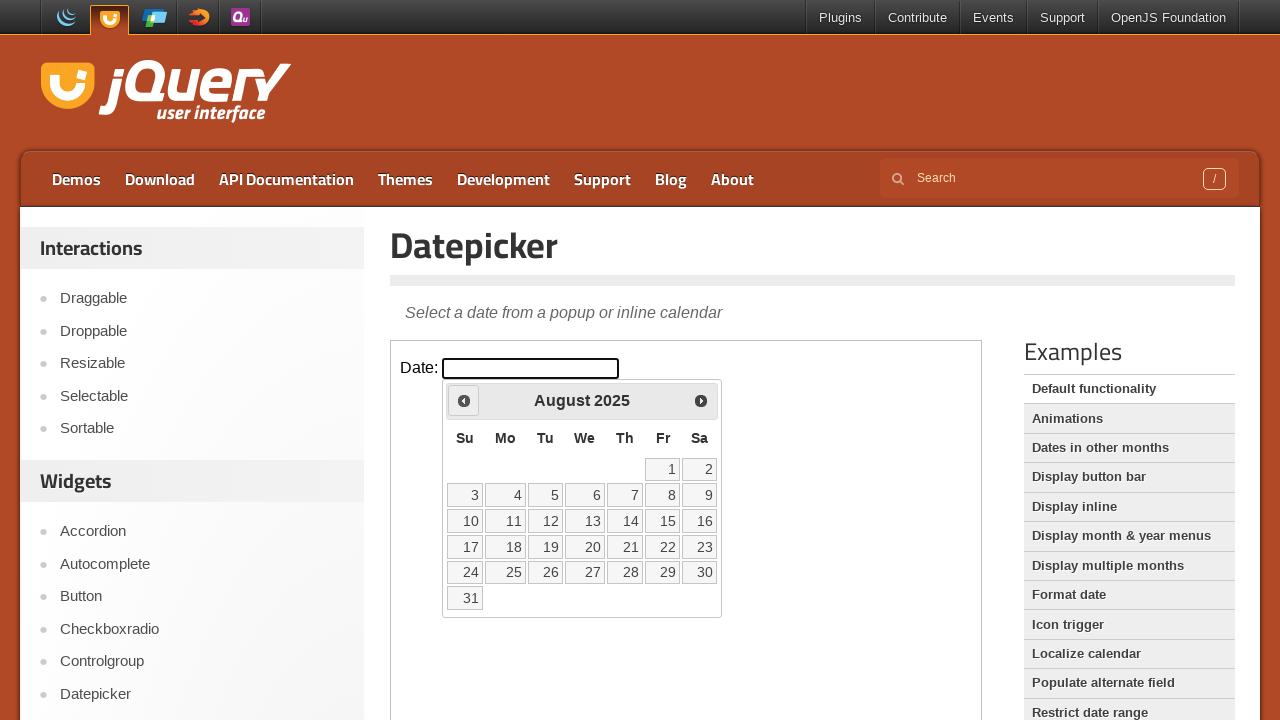

Retrieved current year: 2025
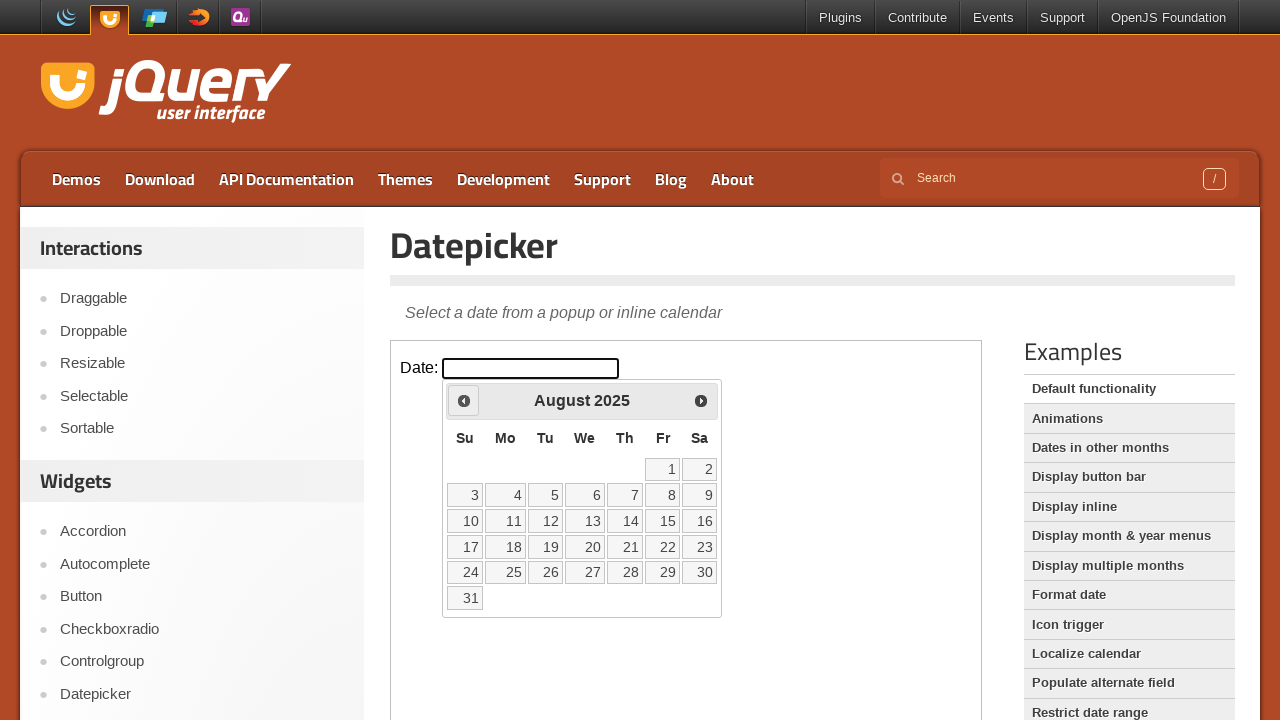

Clicked Prev to navigate to earlier year (target: 2024) at (464, 400) on iframe >> nth=0 >> internal:control=enter-frame >> text=Prev
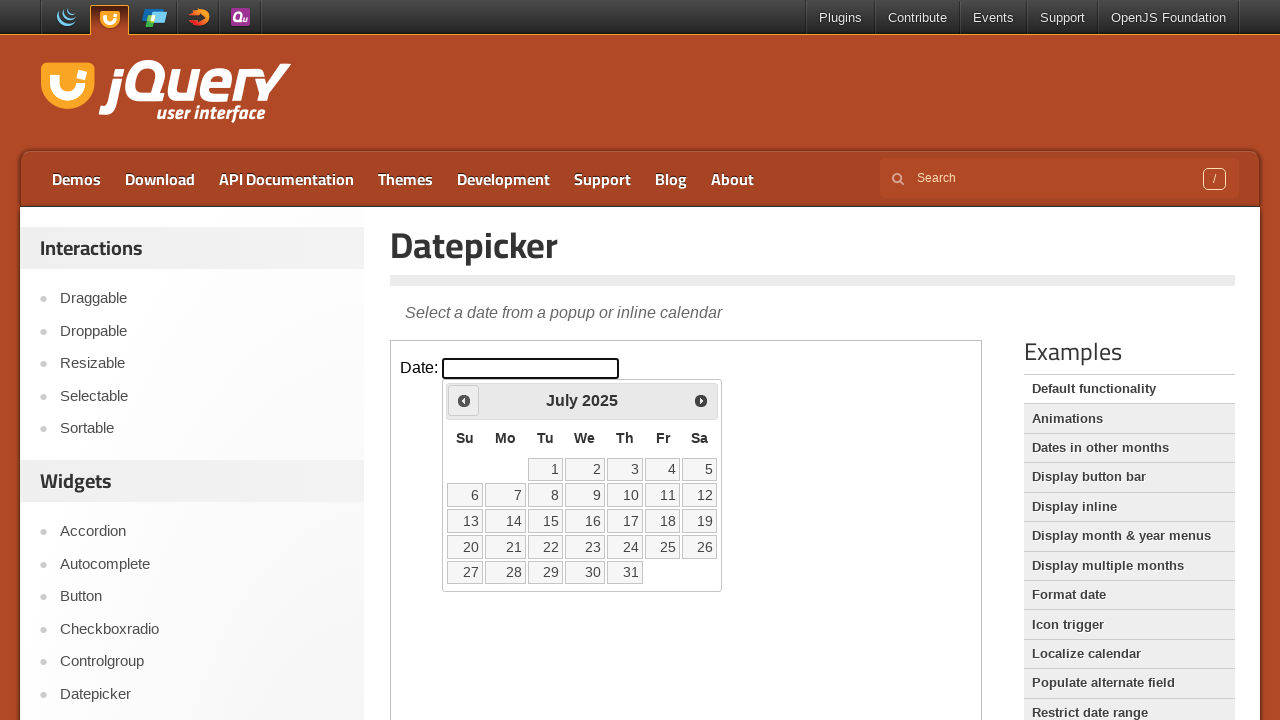

Retrieved current year: 2025
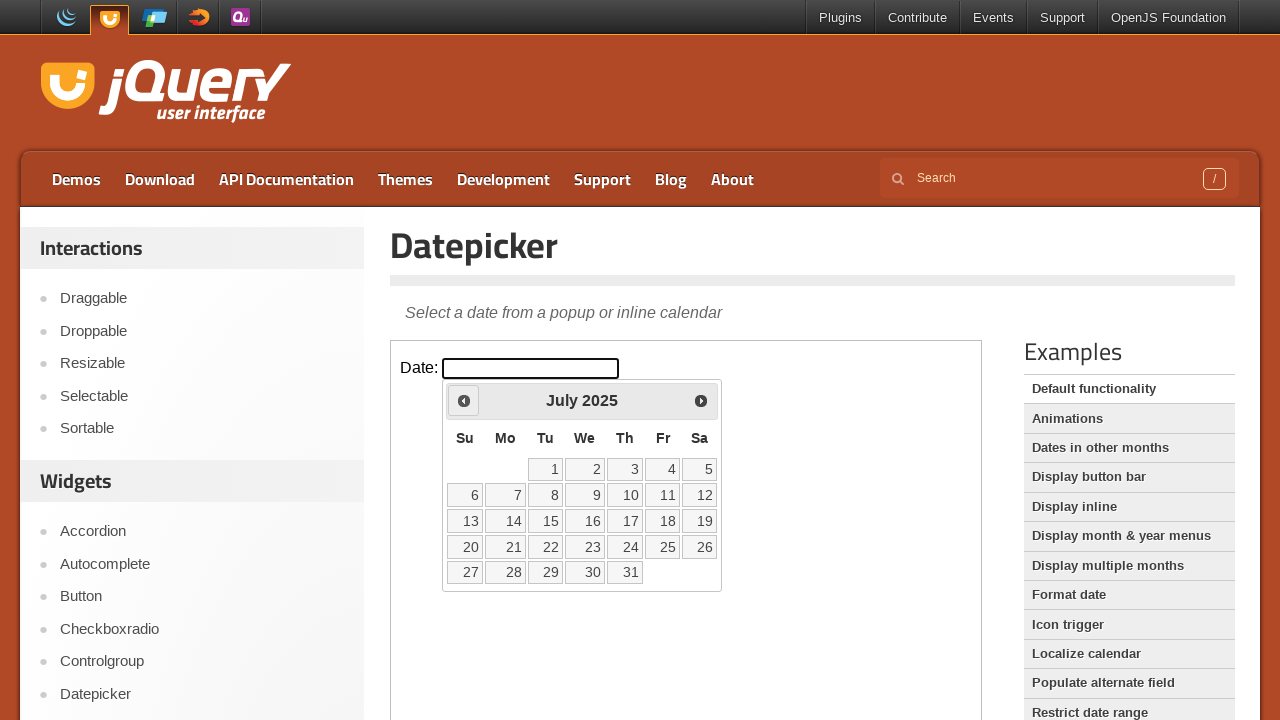

Clicked Prev to navigate to earlier year (target: 2024) at (464, 400) on iframe >> nth=0 >> internal:control=enter-frame >> text=Prev
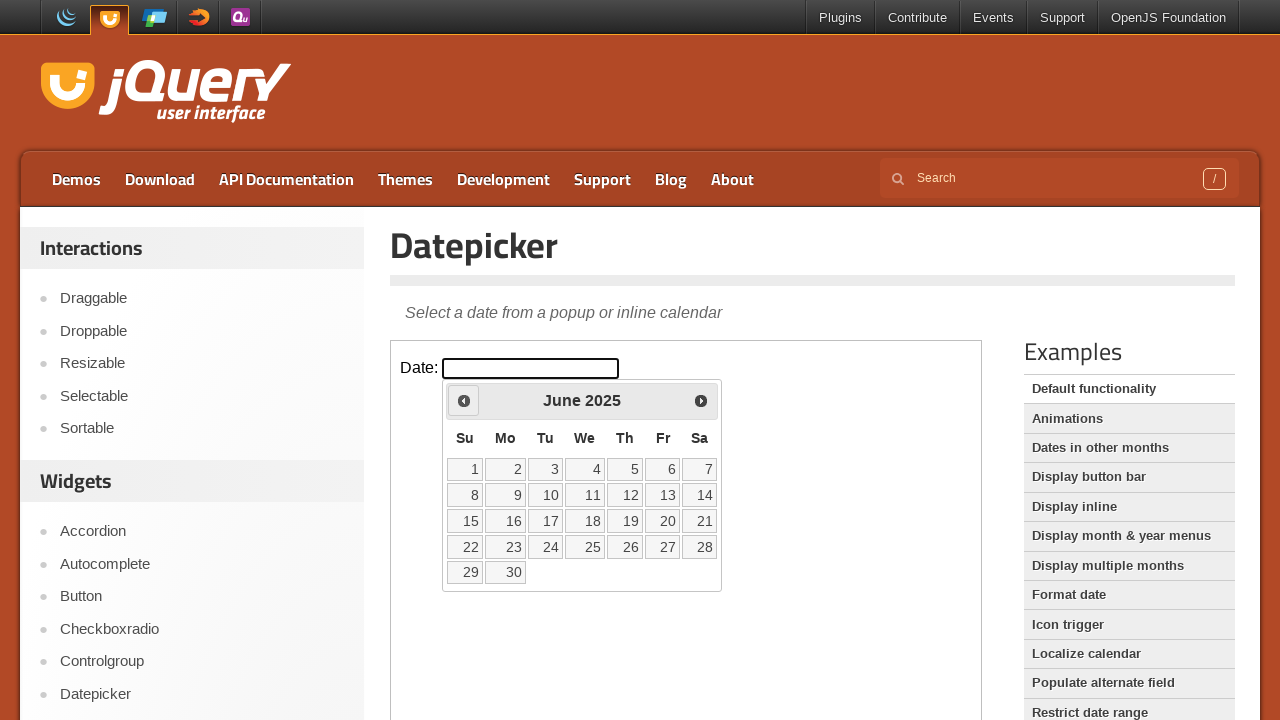

Retrieved current year: 2025
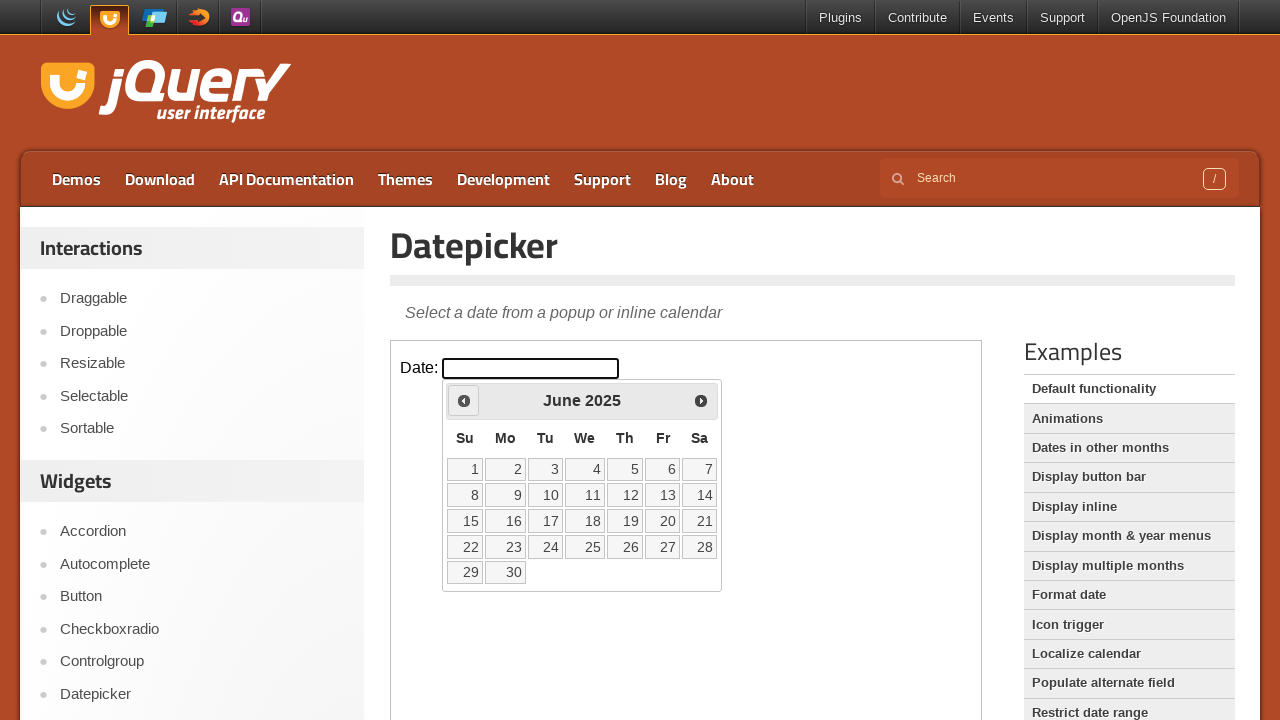

Clicked Prev to navigate to earlier year (target: 2024) at (464, 400) on iframe >> nth=0 >> internal:control=enter-frame >> text=Prev
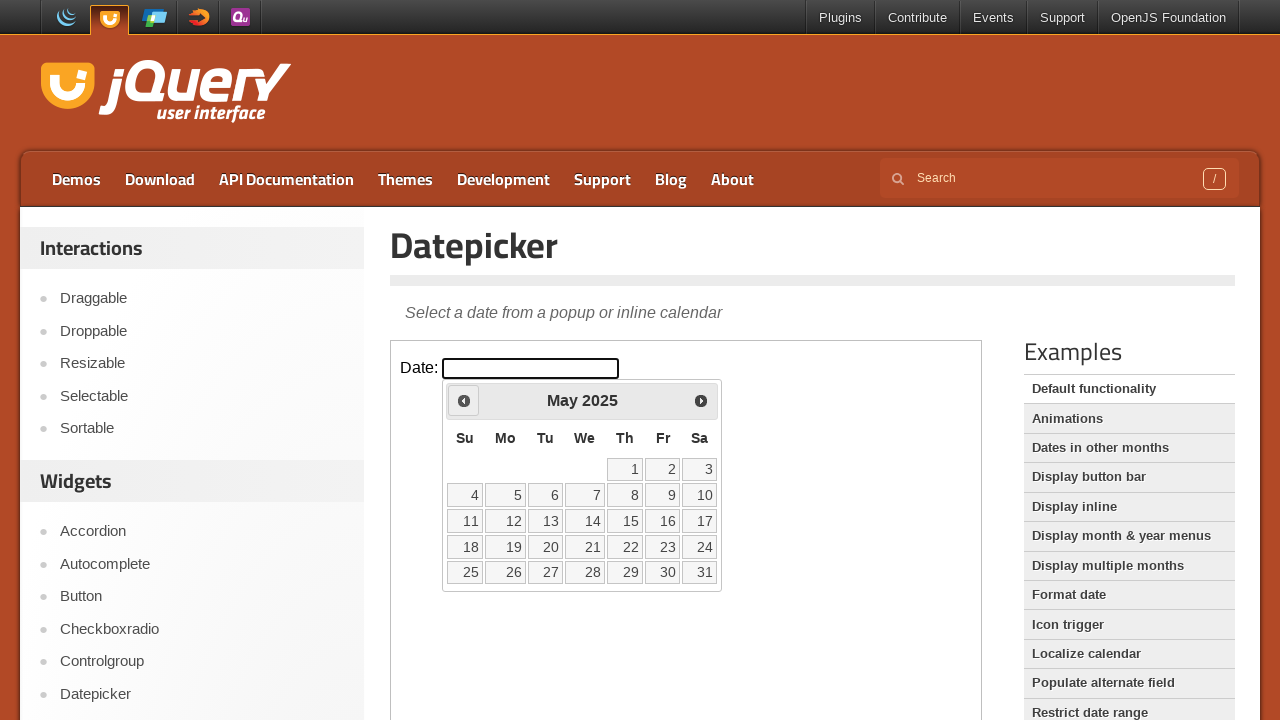

Retrieved current year: 2025
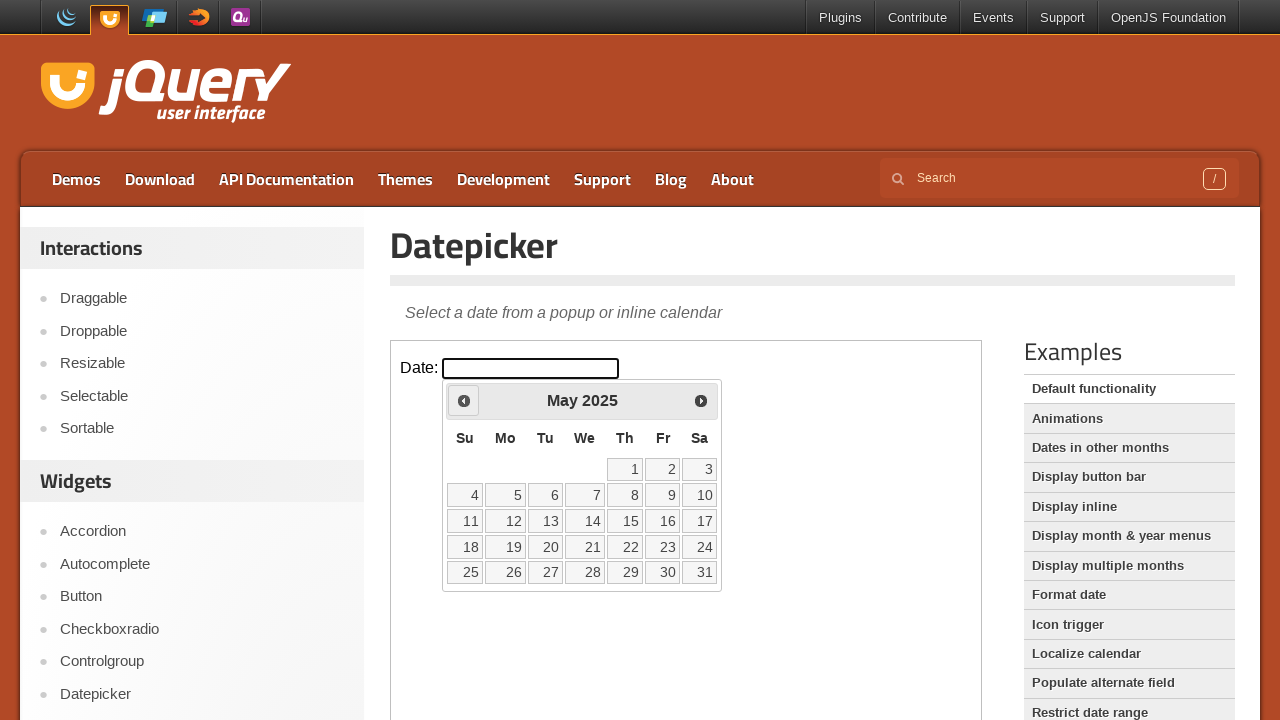

Clicked Prev to navigate to earlier year (target: 2024) at (464, 400) on iframe >> nth=0 >> internal:control=enter-frame >> text=Prev
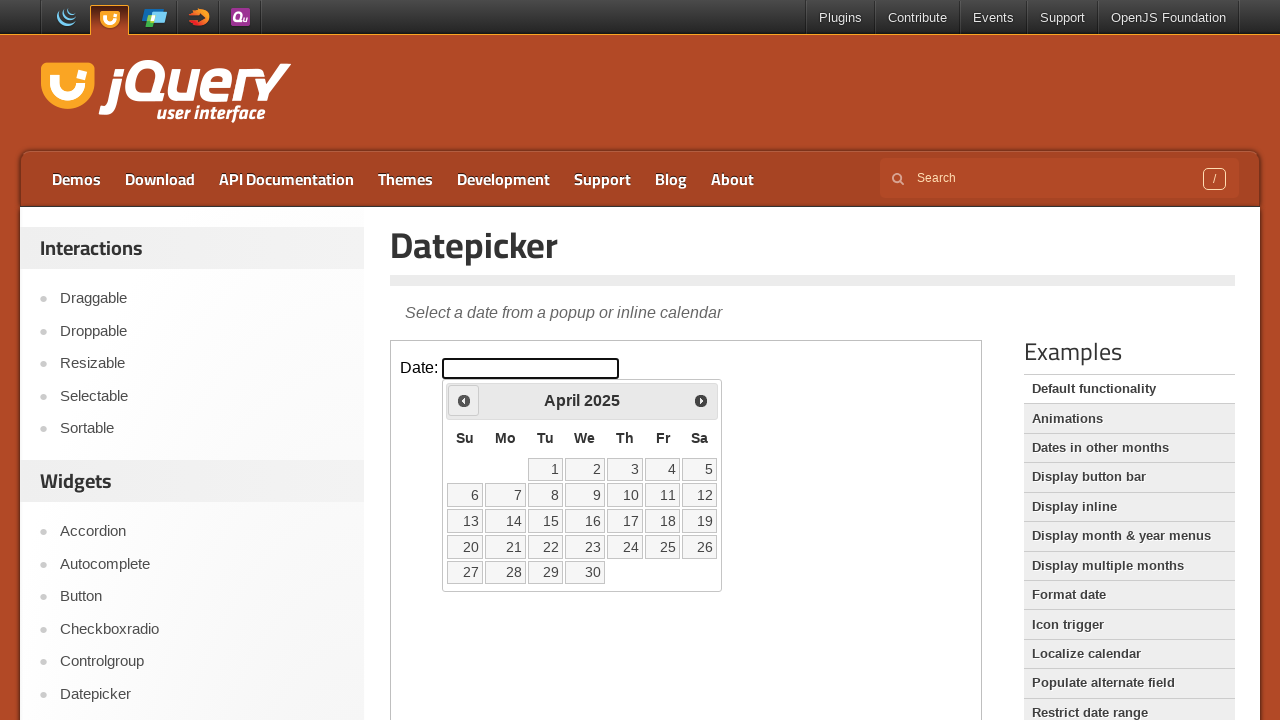

Retrieved current year: 2025
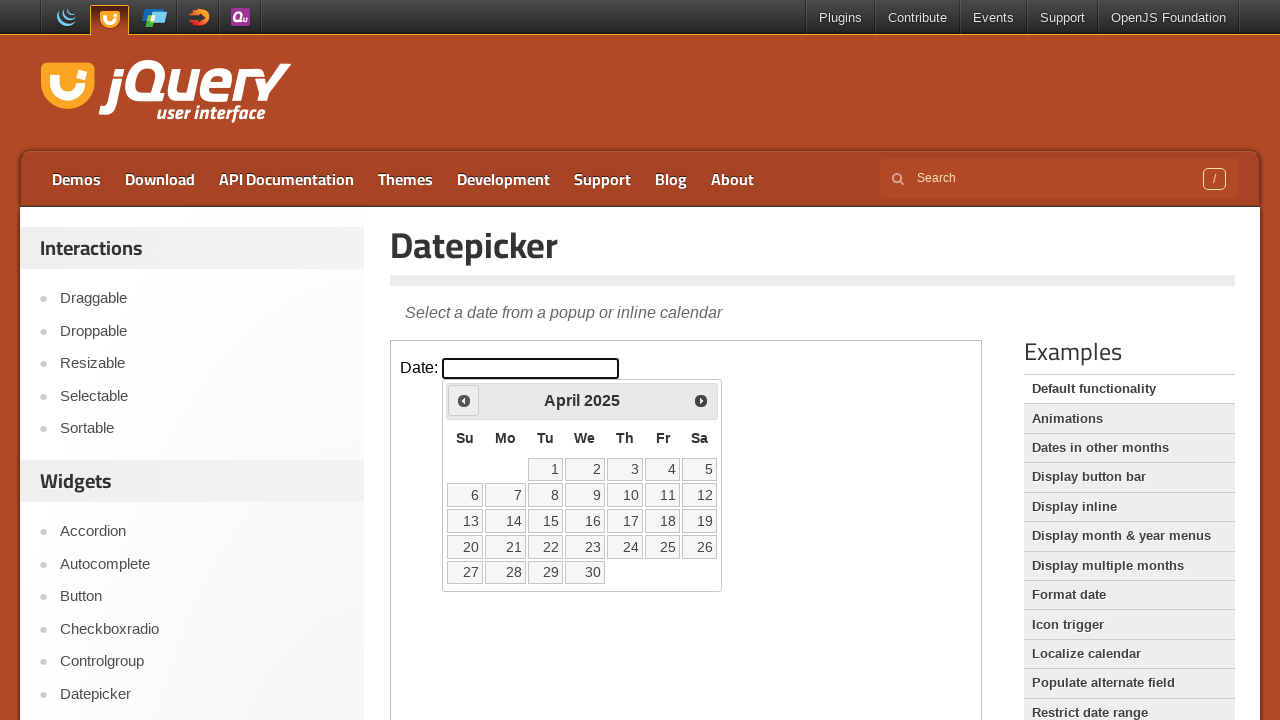

Clicked Prev to navigate to earlier year (target: 2024) at (464, 400) on iframe >> nth=0 >> internal:control=enter-frame >> text=Prev
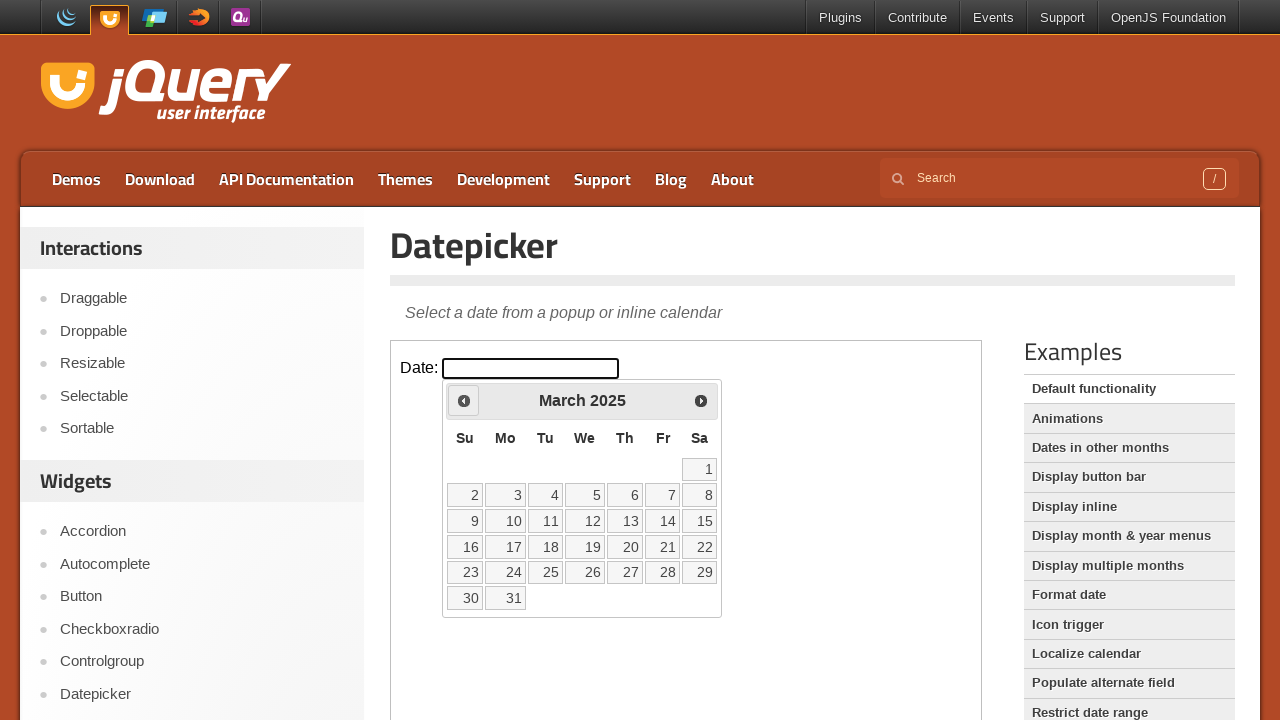

Retrieved current year: 2025
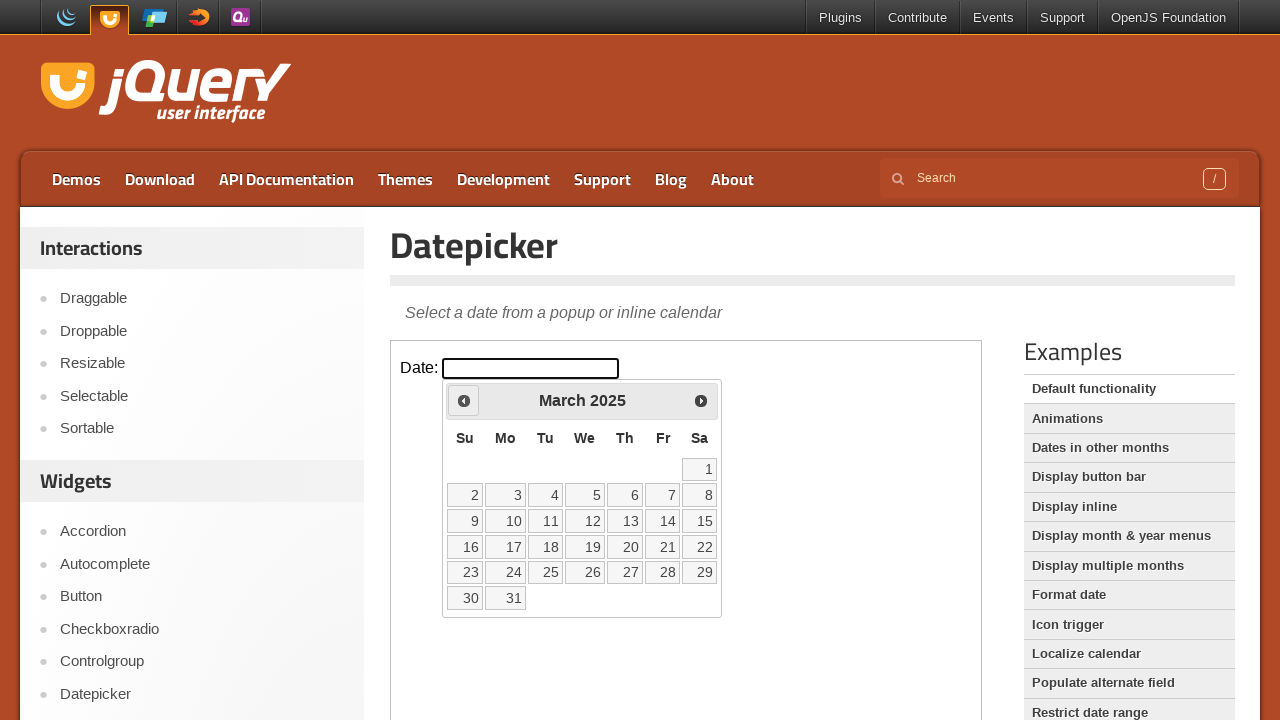

Clicked Prev to navigate to earlier year (target: 2024) at (464, 400) on iframe >> nth=0 >> internal:control=enter-frame >> text=Prev
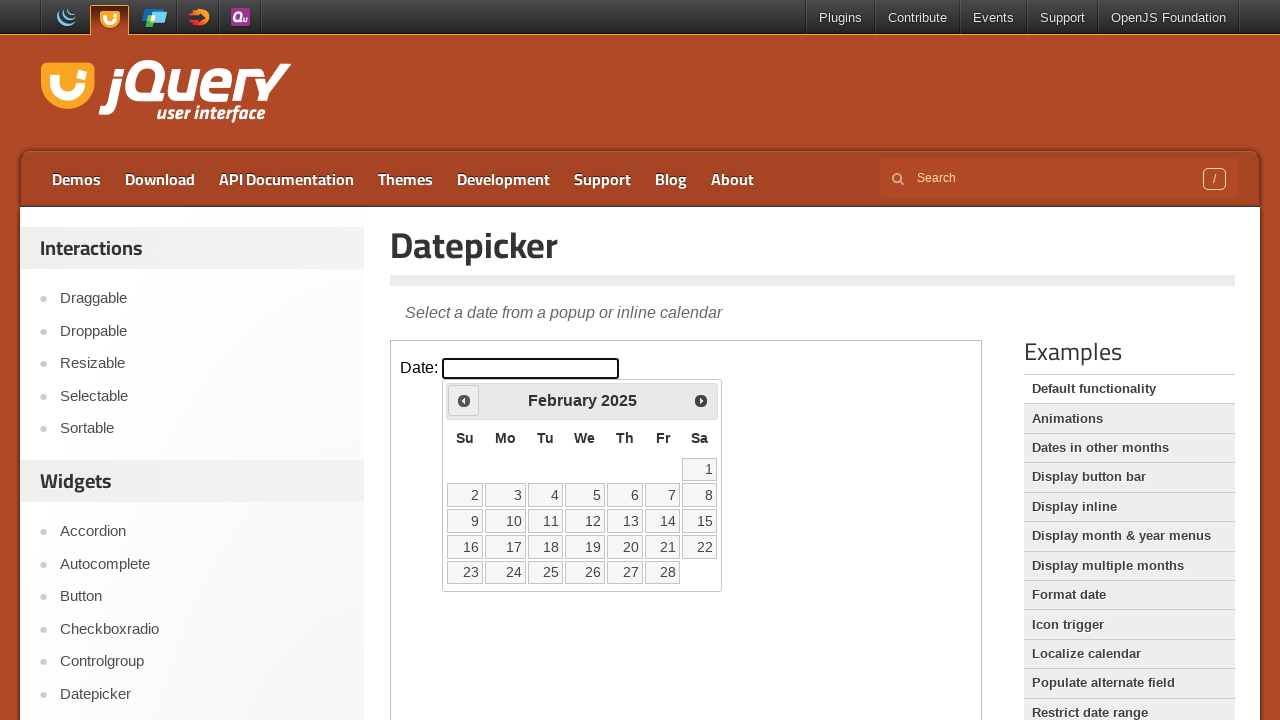

Retrieved current year: 2025
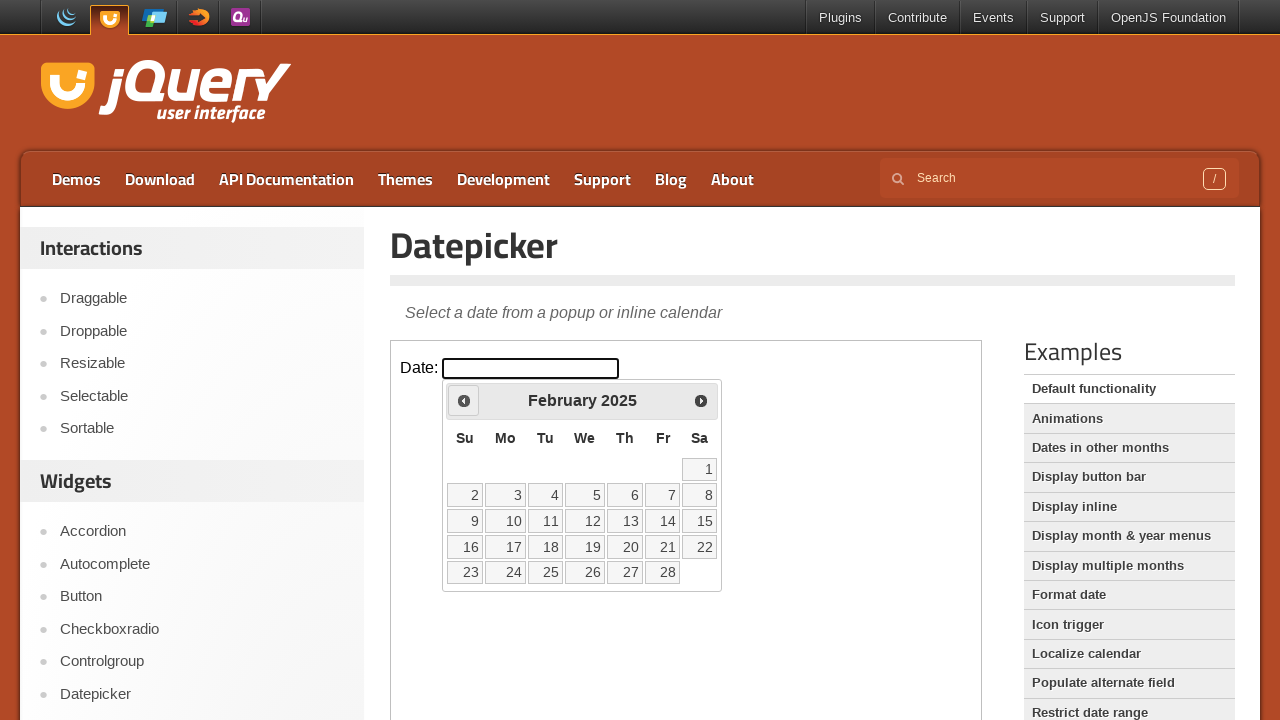

Clicked Prev to navigate to earlier year (target: 2024) at (464, 400) on iframe >> nth=0 >> internal:control=enter-frame >> text=Prev
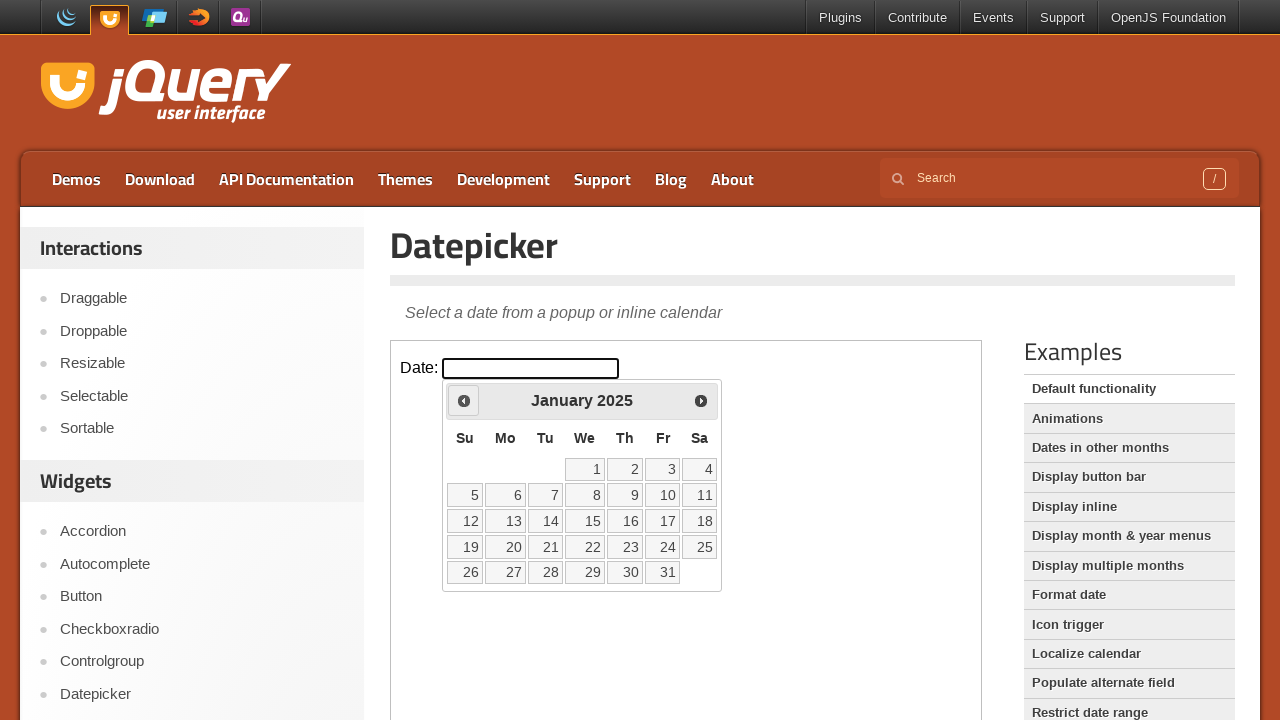

Retrieved current year: 2025
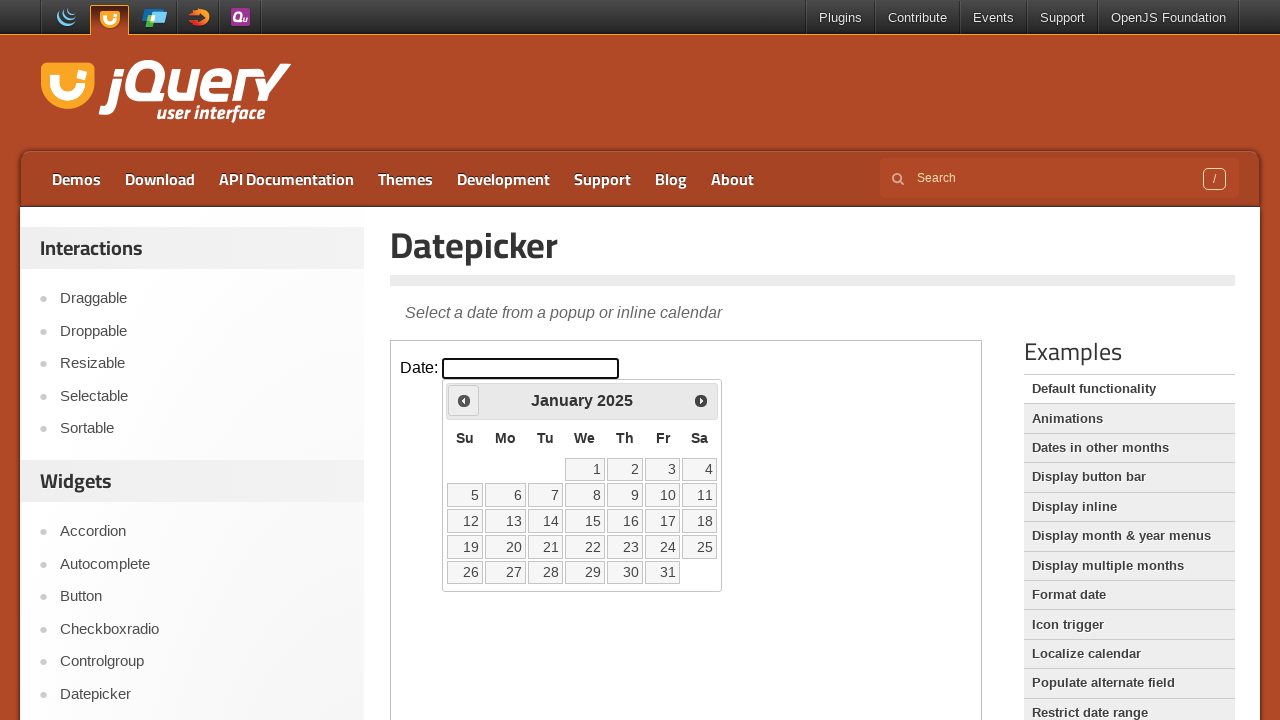

Clicked Prev to navigate to earlier year (target: 2024) at (464, 400) on iframe >> nth=0 >> internal:control=enter-frame >> text=Prev
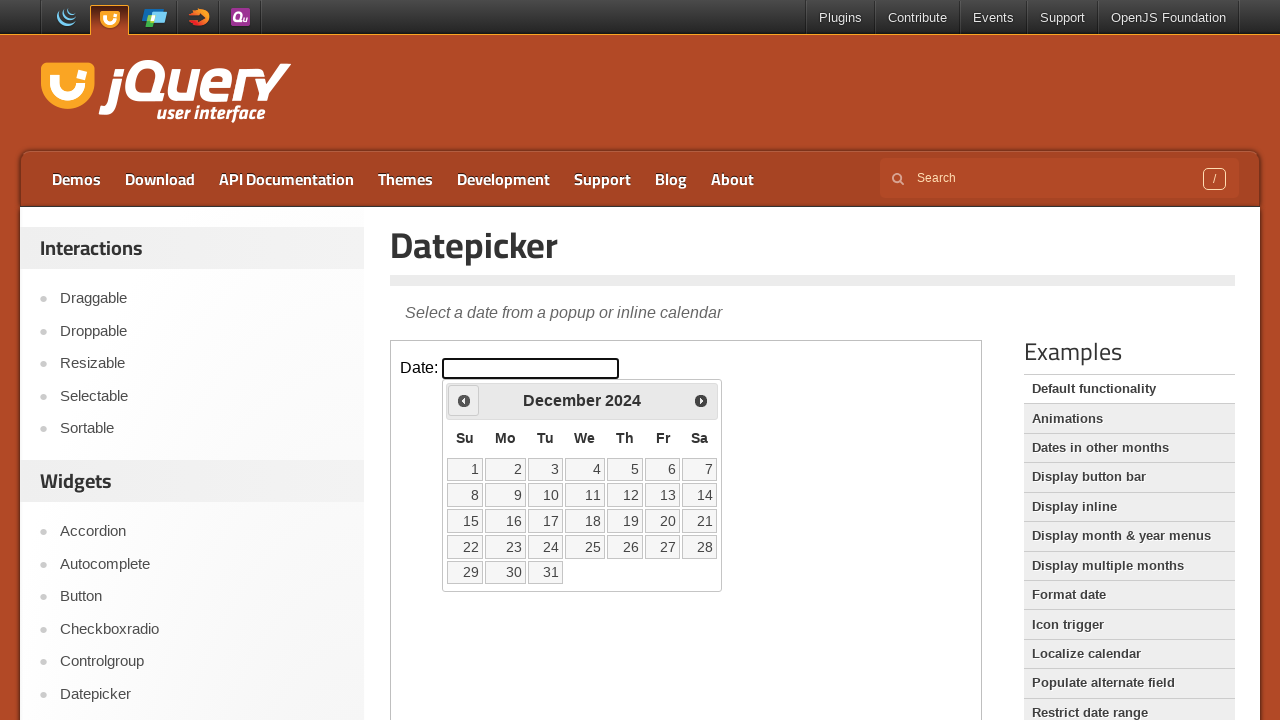

Retrieved current year: 2024
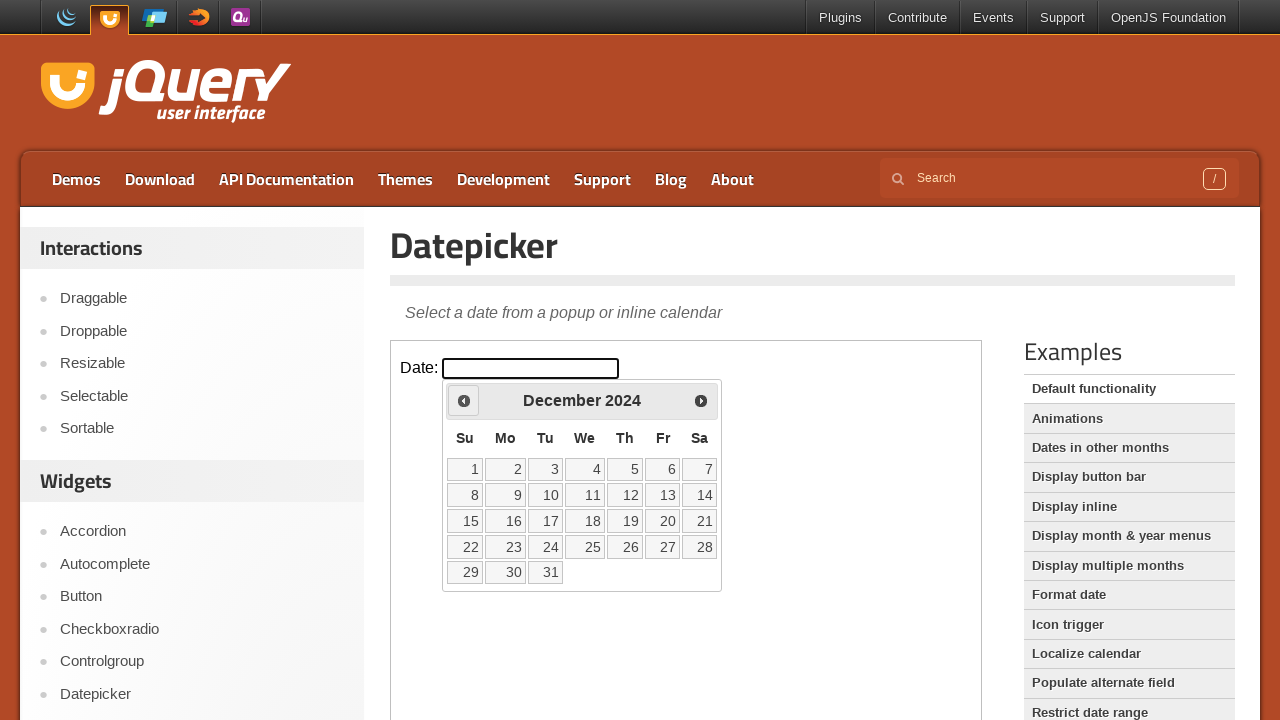

Retrieved current month: december
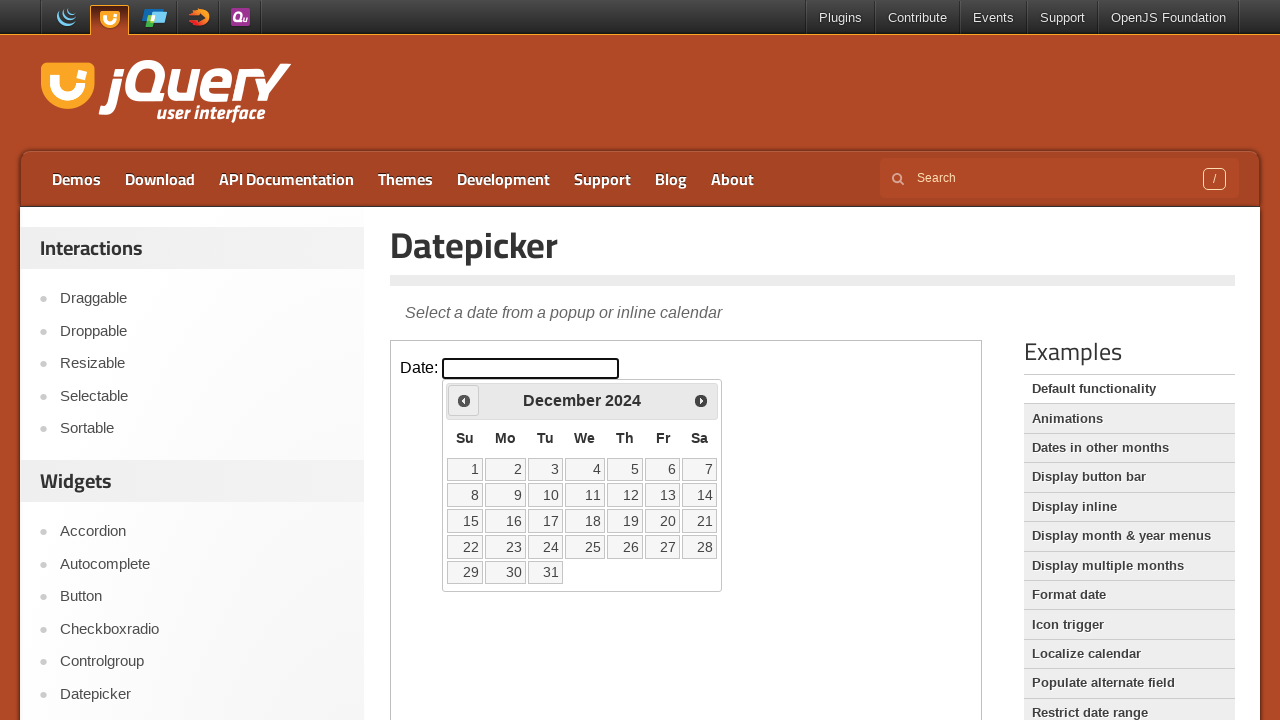

Clicked Prev to navigate backwards to January at (464, 400) on iframe >> nth=0 >> internal:control=enter-frame >> text=Prev
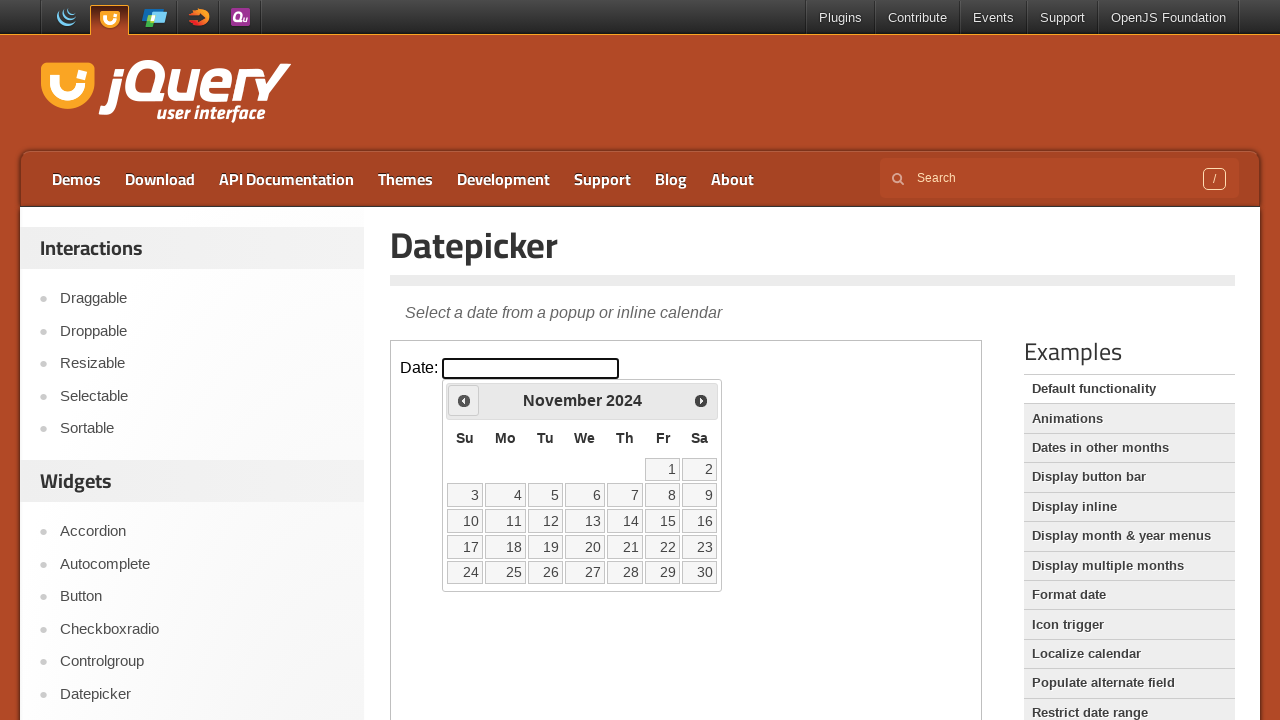

Retrieved current month: november
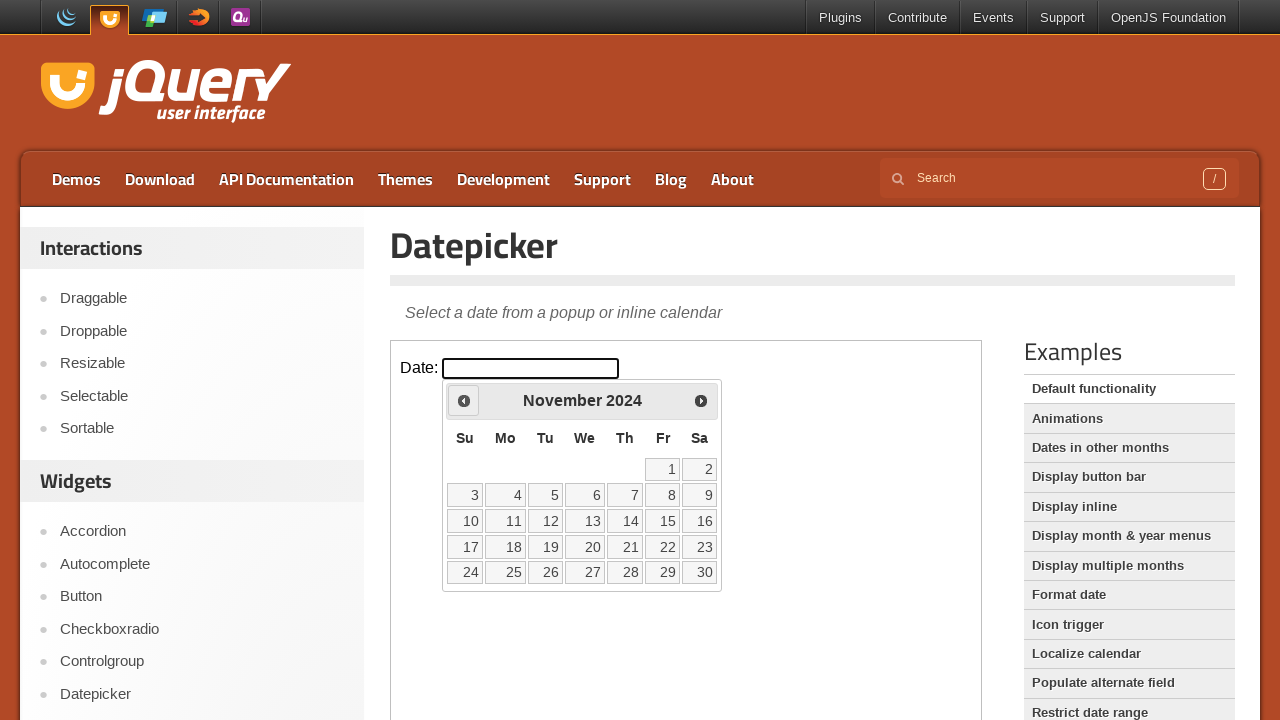

Clicked Prev to navigate backwards to January at (464, 400) on iframe >> nth=0 >> internal:control=enter-frame >> text=Prev
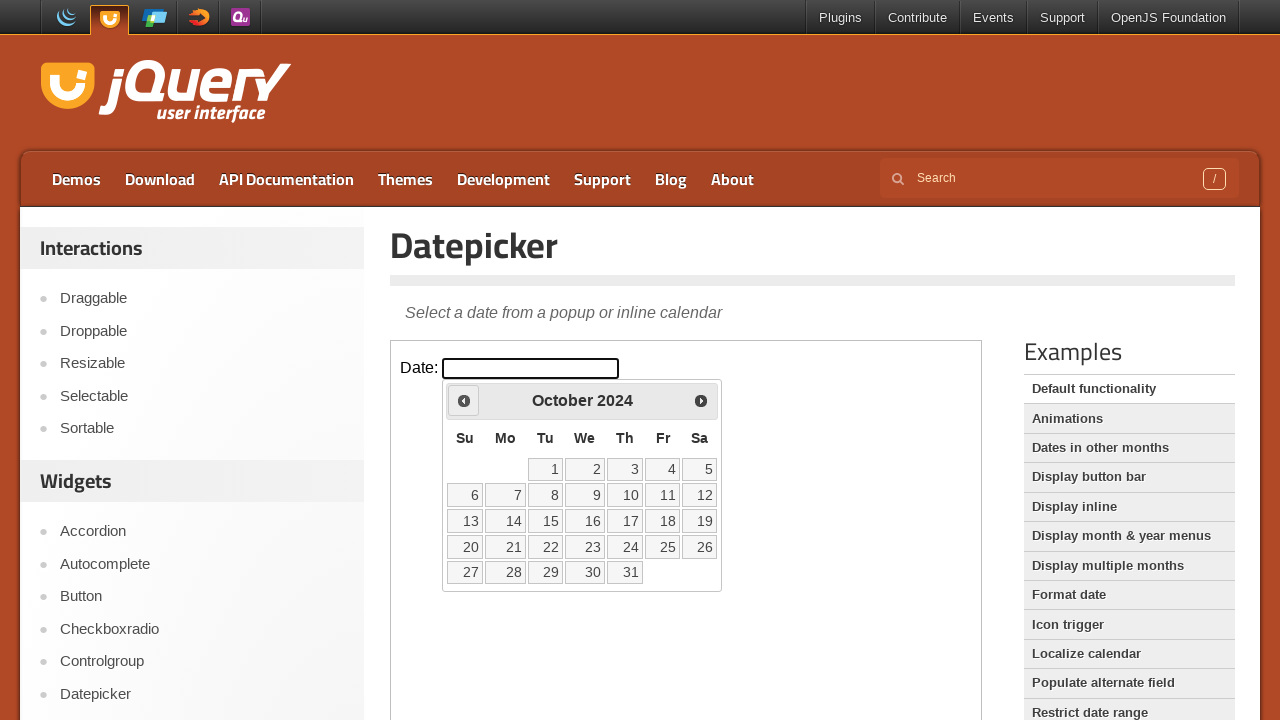

Retrieved current month: october
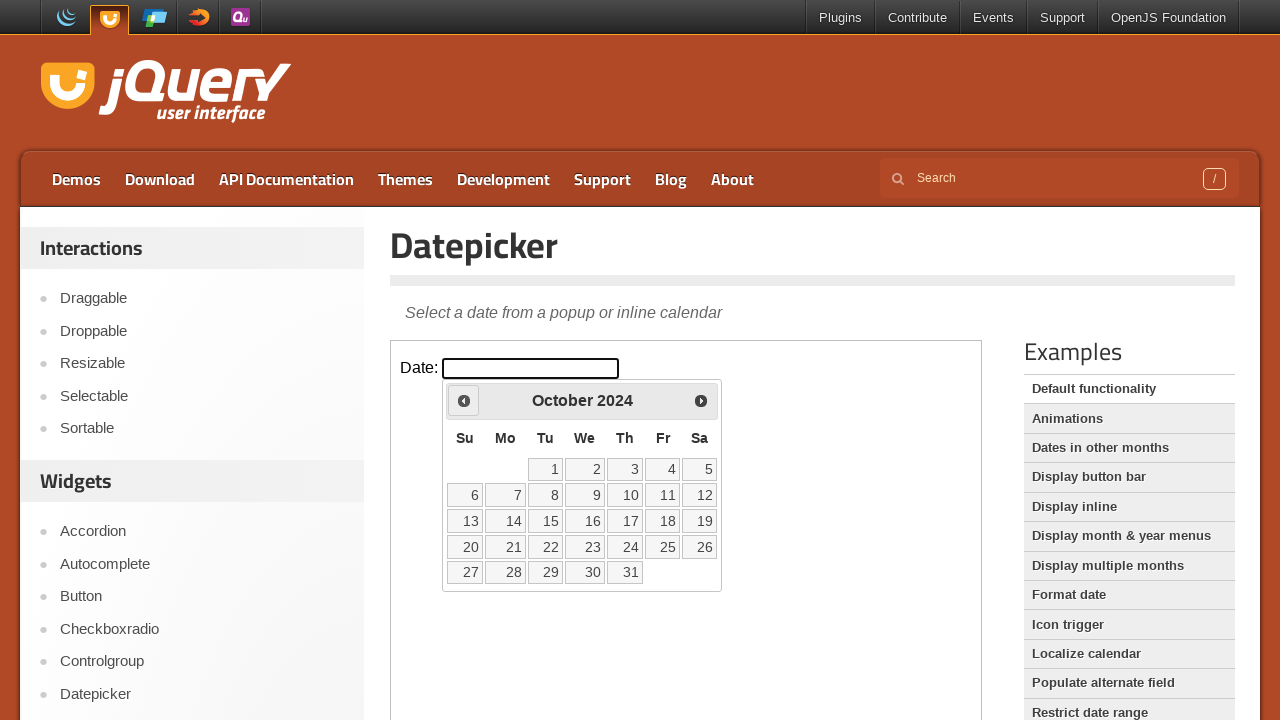

Clicked Prev to navigate backwards to January at (464, 400) on iframe >> nth=0 >> internal:control=enter-frame >> text=Prev
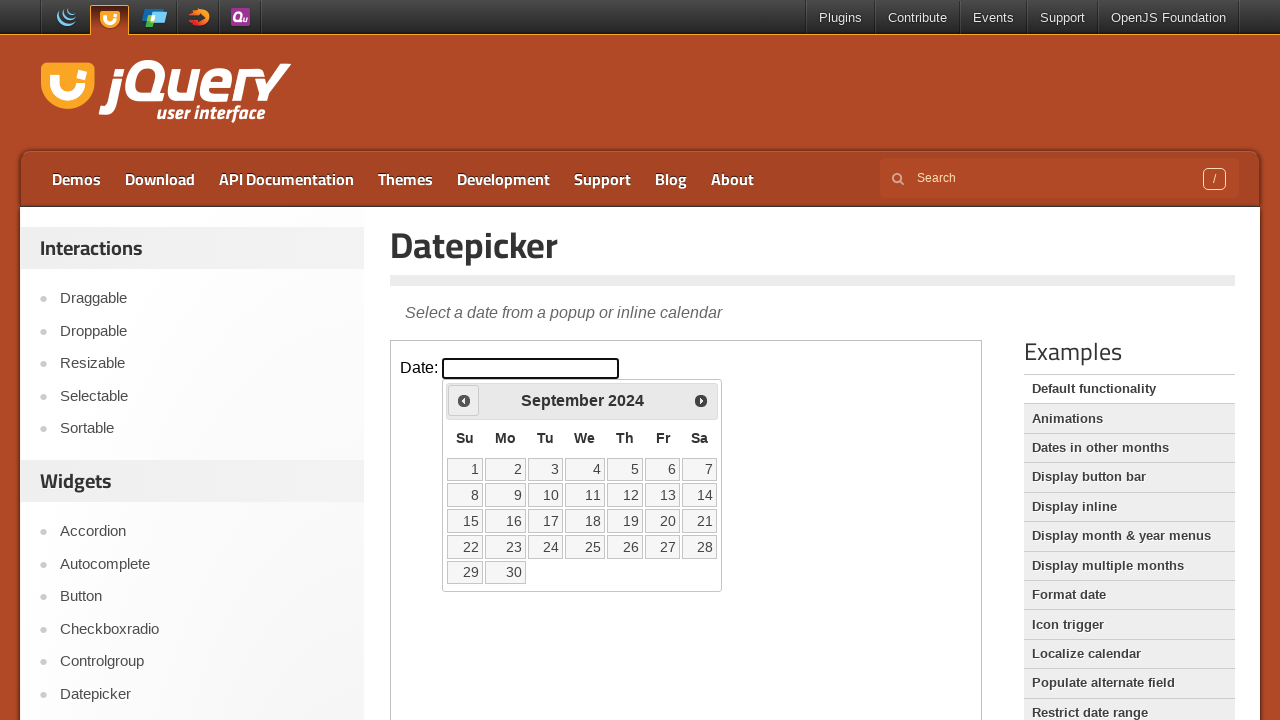

Retrieved current month: september
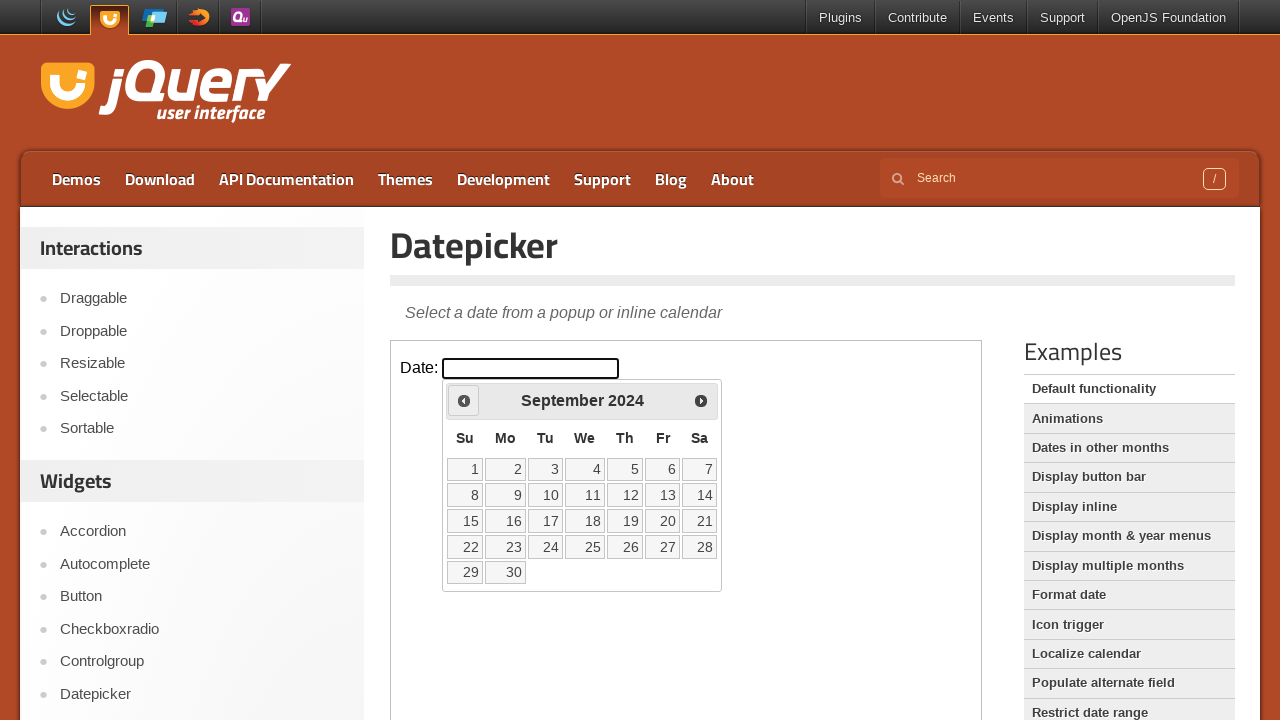

Clicked Prev to navigate backwards to January at (464, 400) on iframe >> nth=0 >> internal:control=enter-frame >> text=Prev
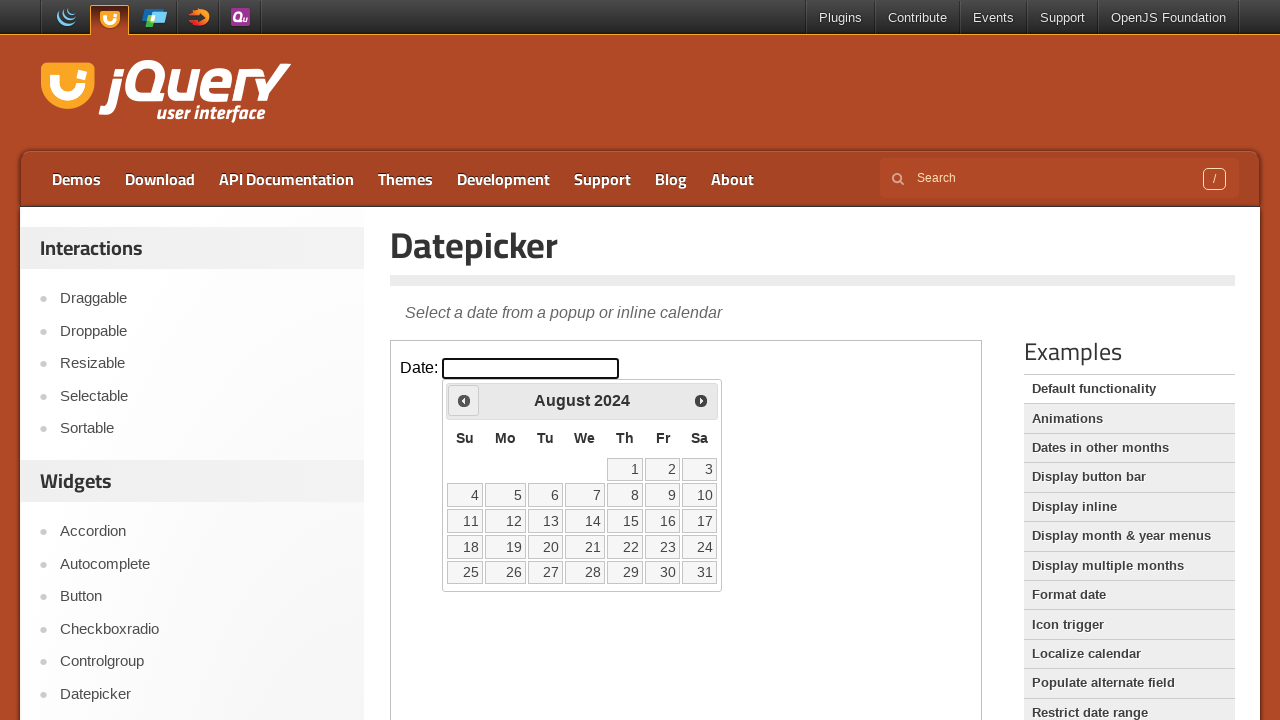

Retrieved current month: august
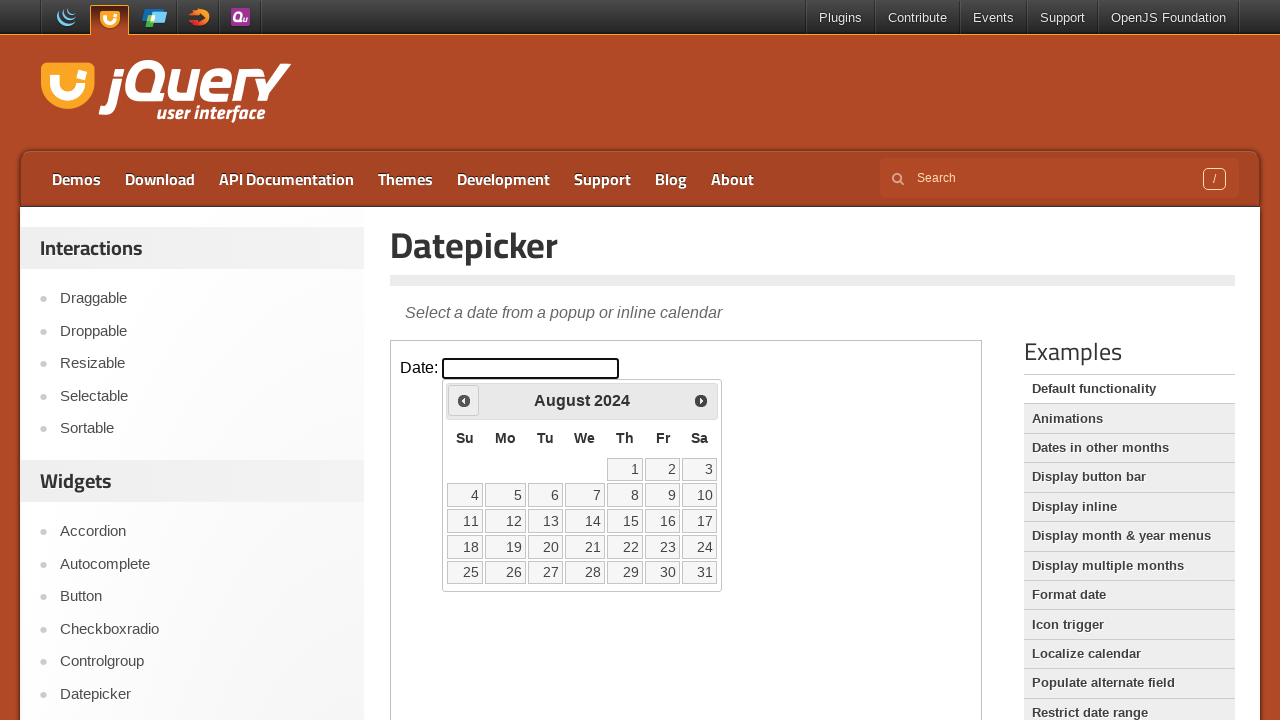

Clicked Prev to navigate backwards to January at (464, 400) on iframe >> nth=0 >> internal:control=enter-frame >> text=Prev
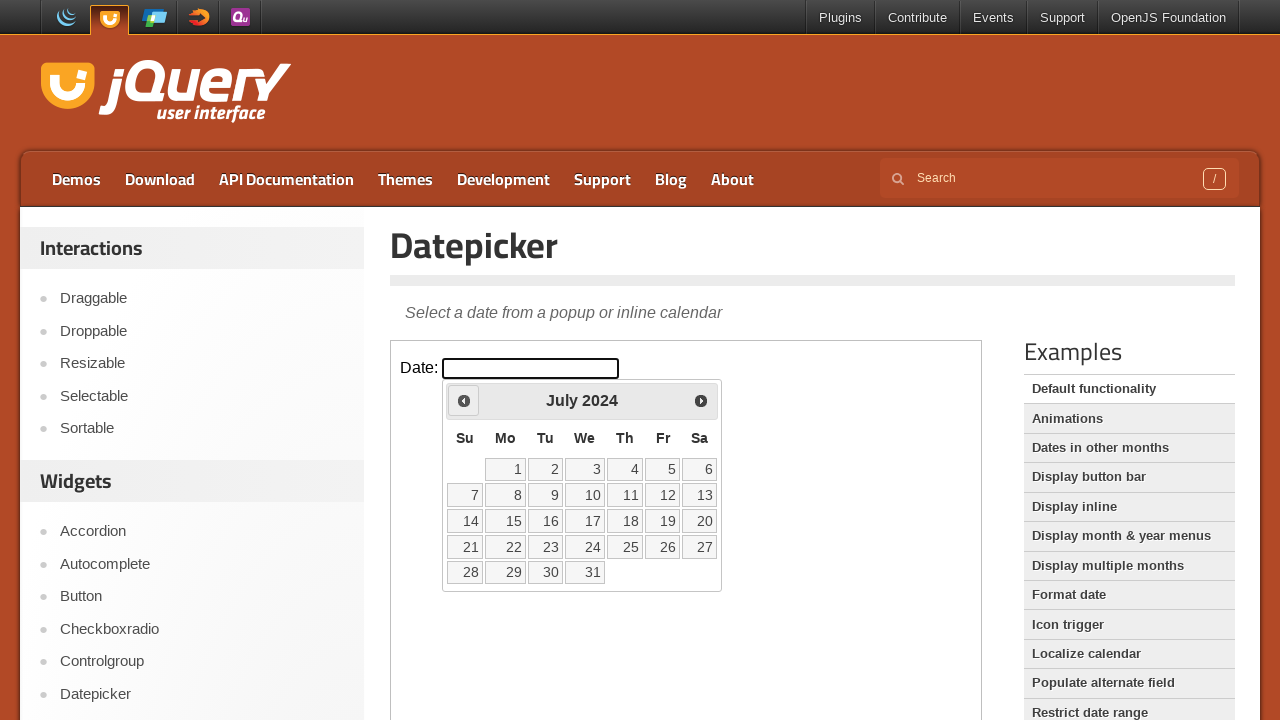

Retrieved current month: july
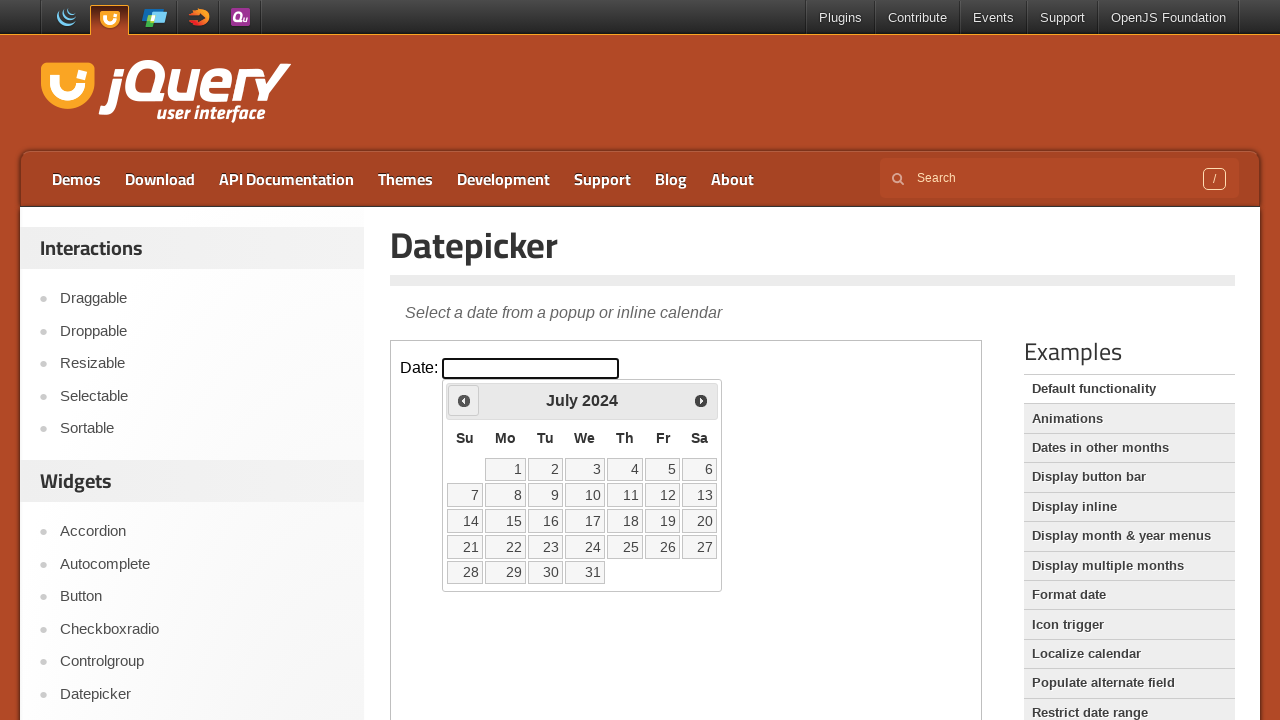

Clicked Prev to navigate backwards to January at (464, 400) on iframe >> nth=0 >> internal:control=enter-frame >> text=Prev
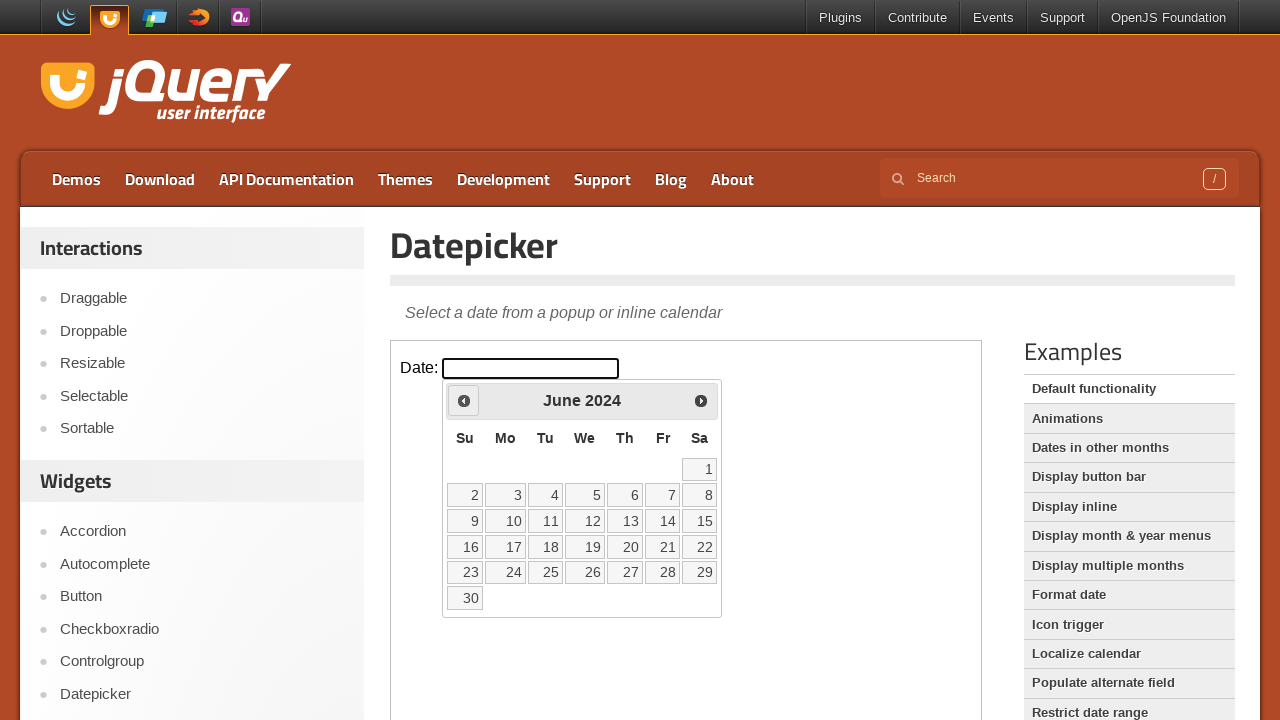

Retrieved current month: june
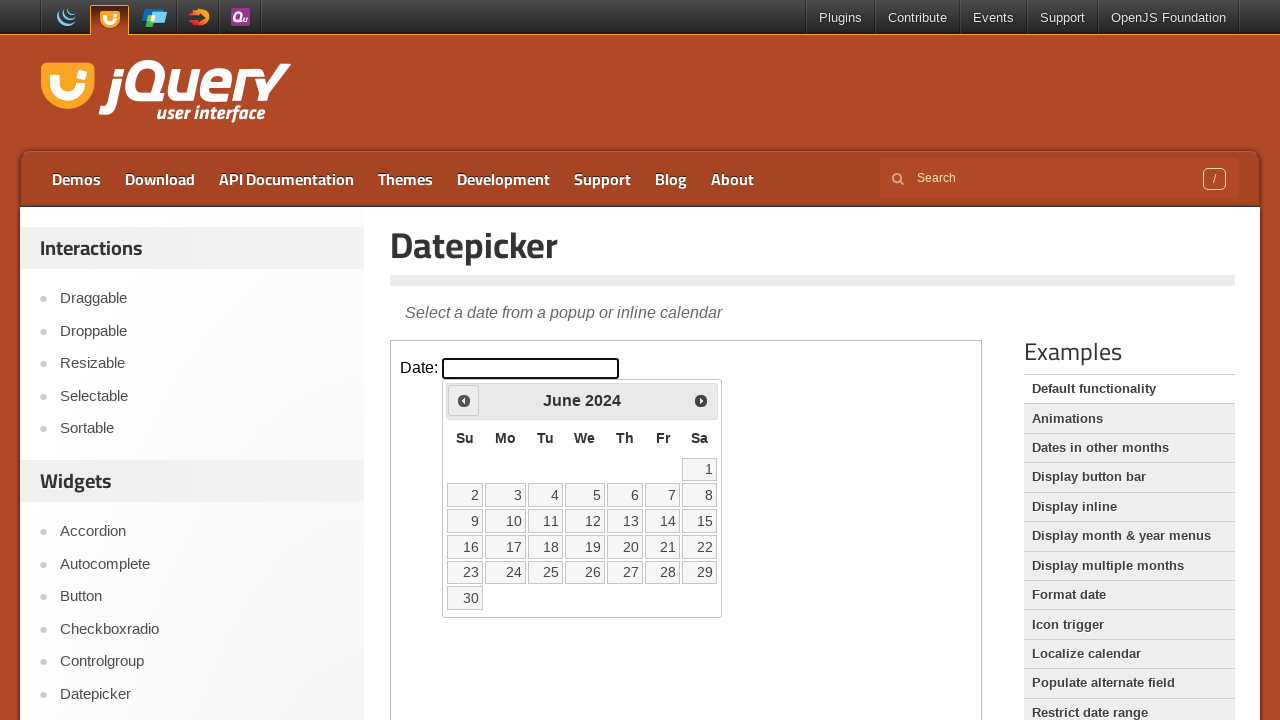

Clicked Prev to navigate backwards to January at (464, 400) on iframe >> nth=0 >> internal:control=enter-frame >> text=Prev
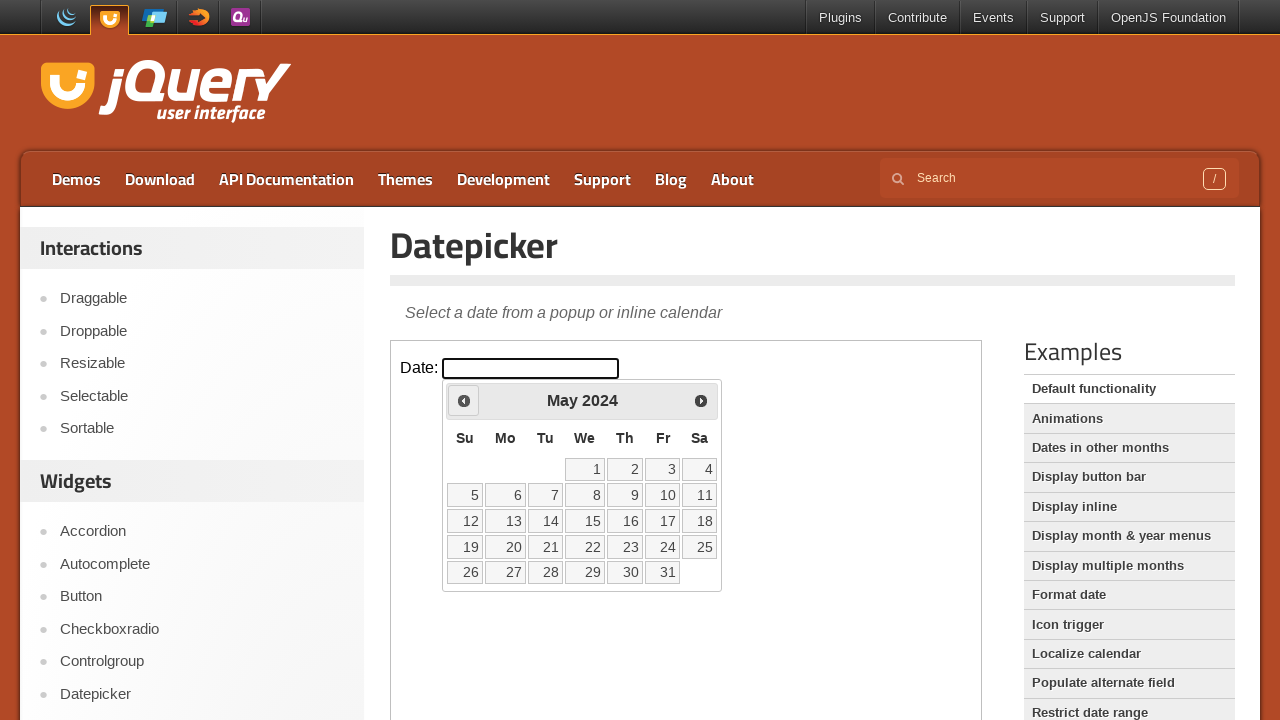

Retrieved current month: may
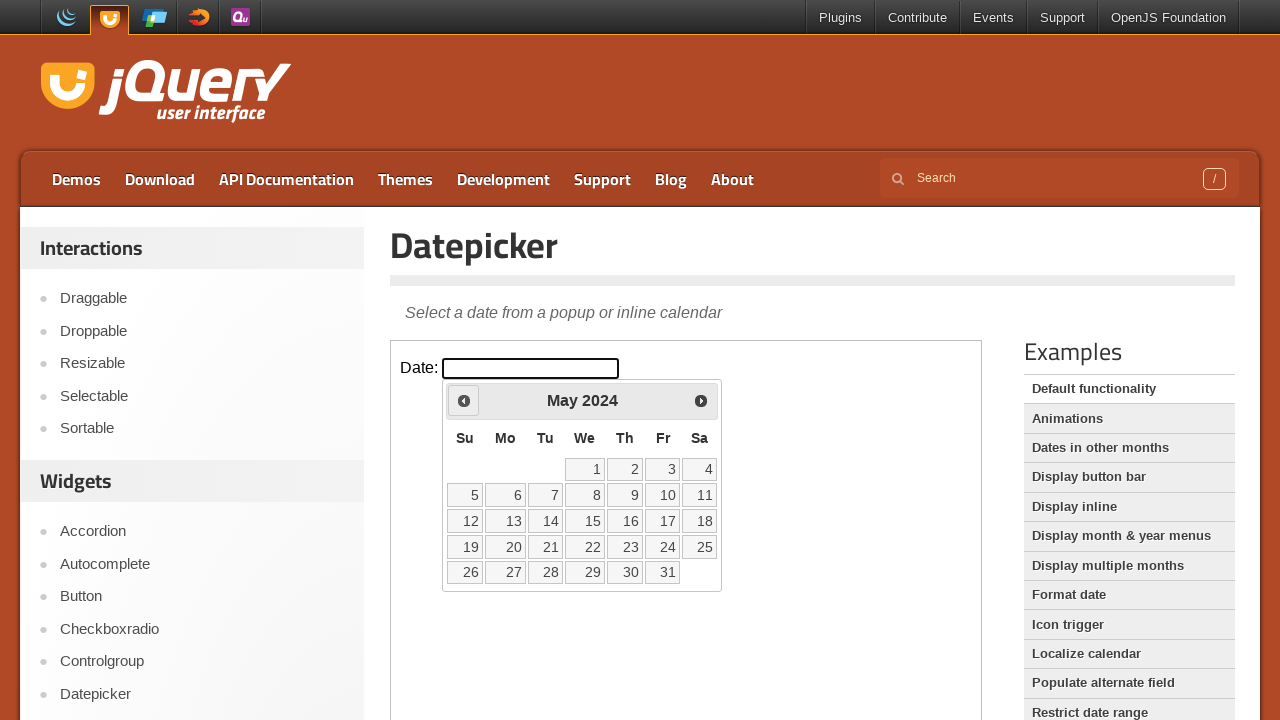

Clicked Prev to navigate backwards to January at (464, 400) on iframe >> nth=0 >> internal:control=enter-frame >> text=Prev
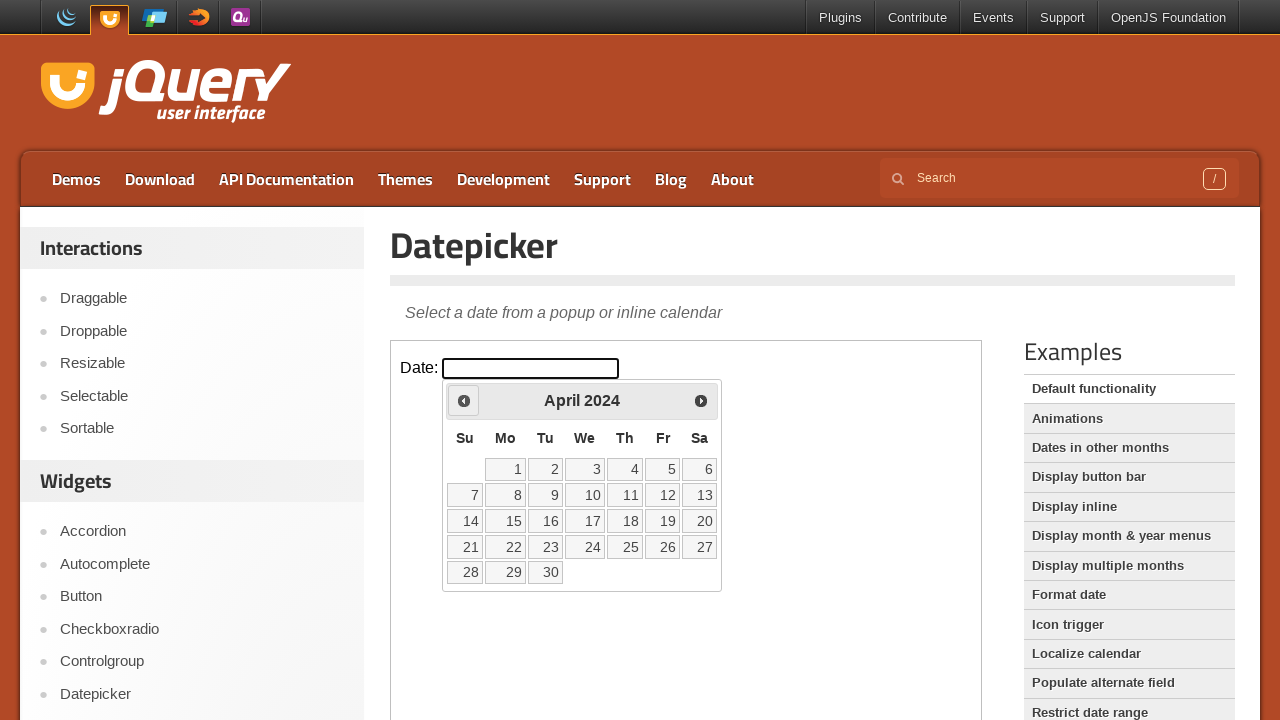

Retrieved current month: april
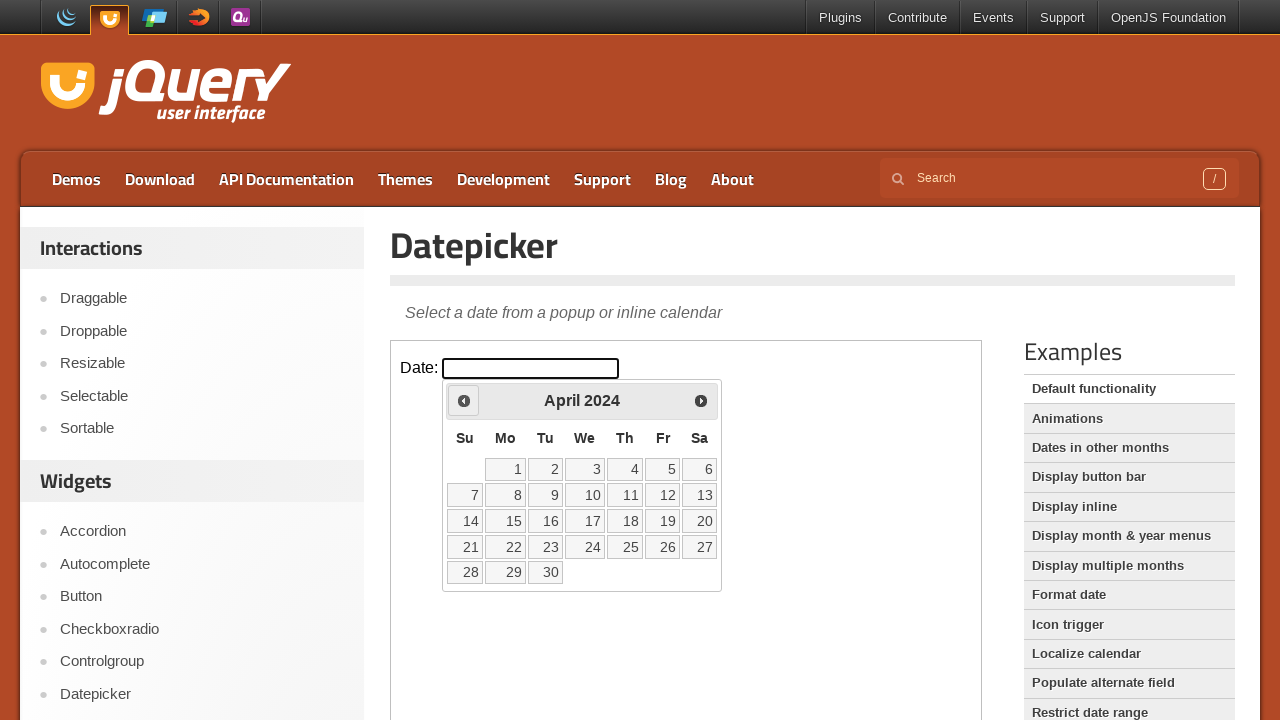

Clicked Prev to navigate backwards to January at (464, 400) on iframe >> nth=0 >> internal:control=enter-frame >> text=Prev
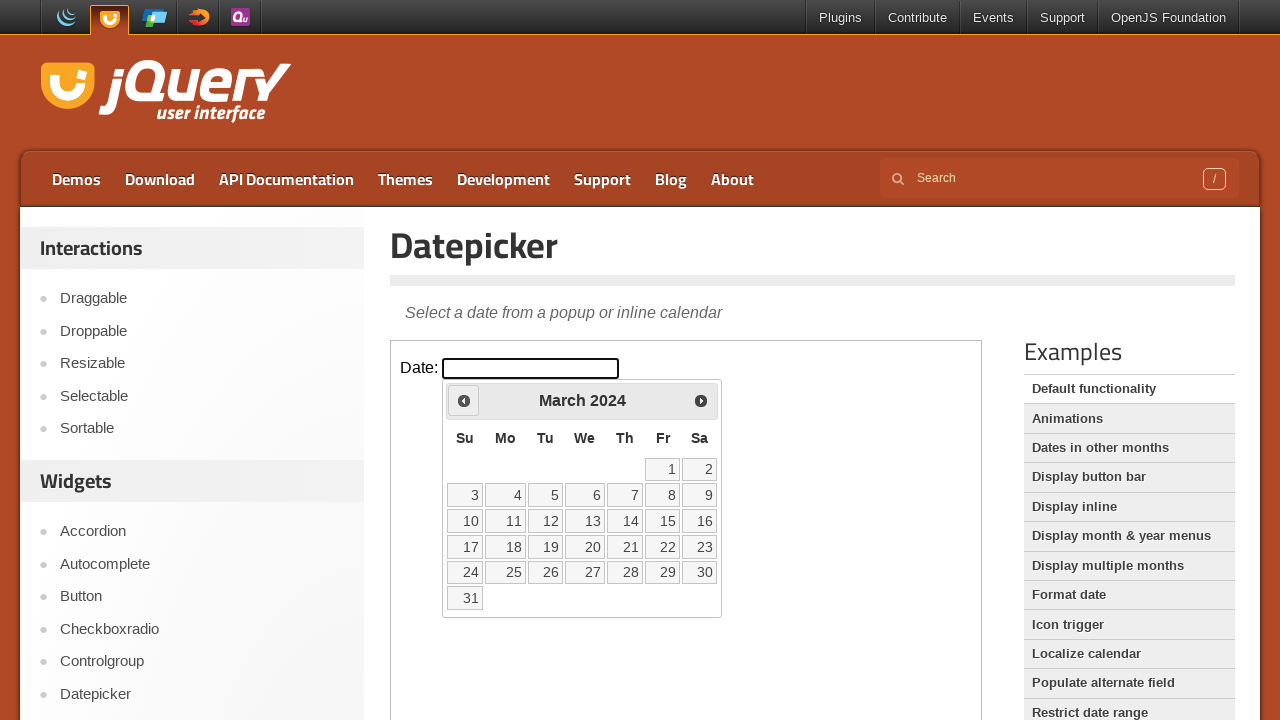

Retrieved current month: march
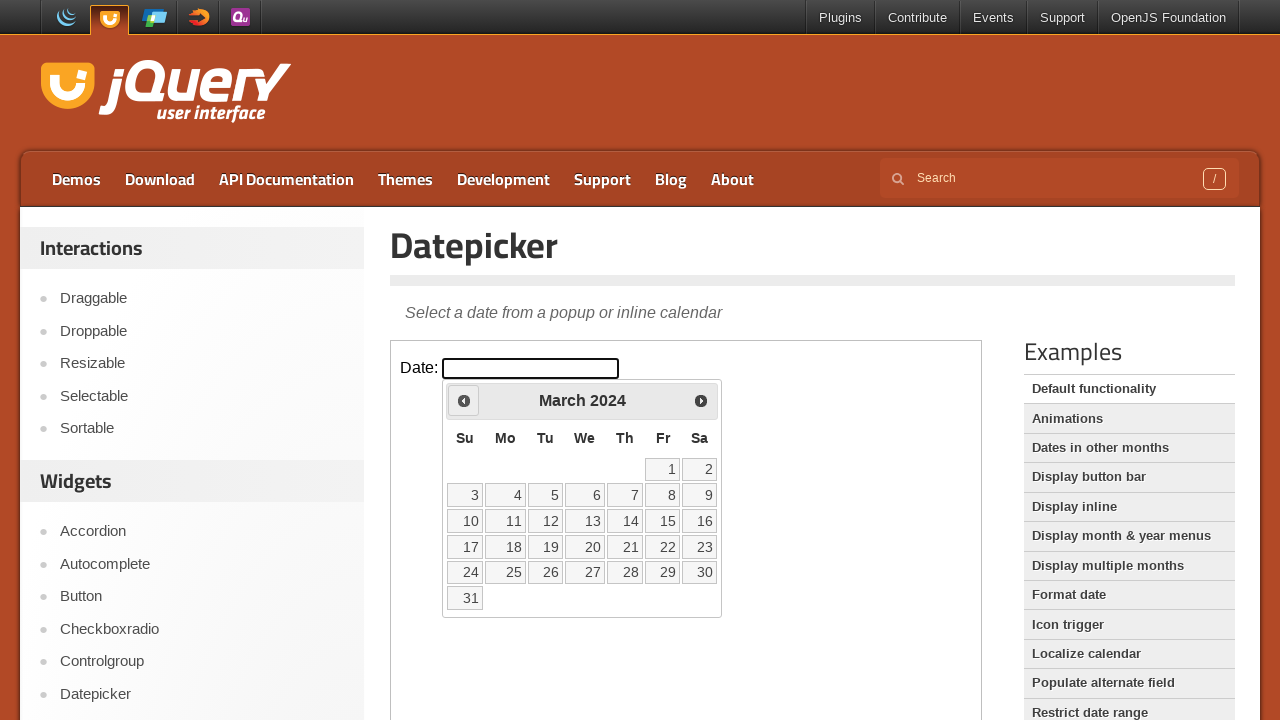

Clicked Prev to navigate backwards to January at (464, 400) on iframe >> nth=0 >> internal:control=enter-frame >> text=Prev
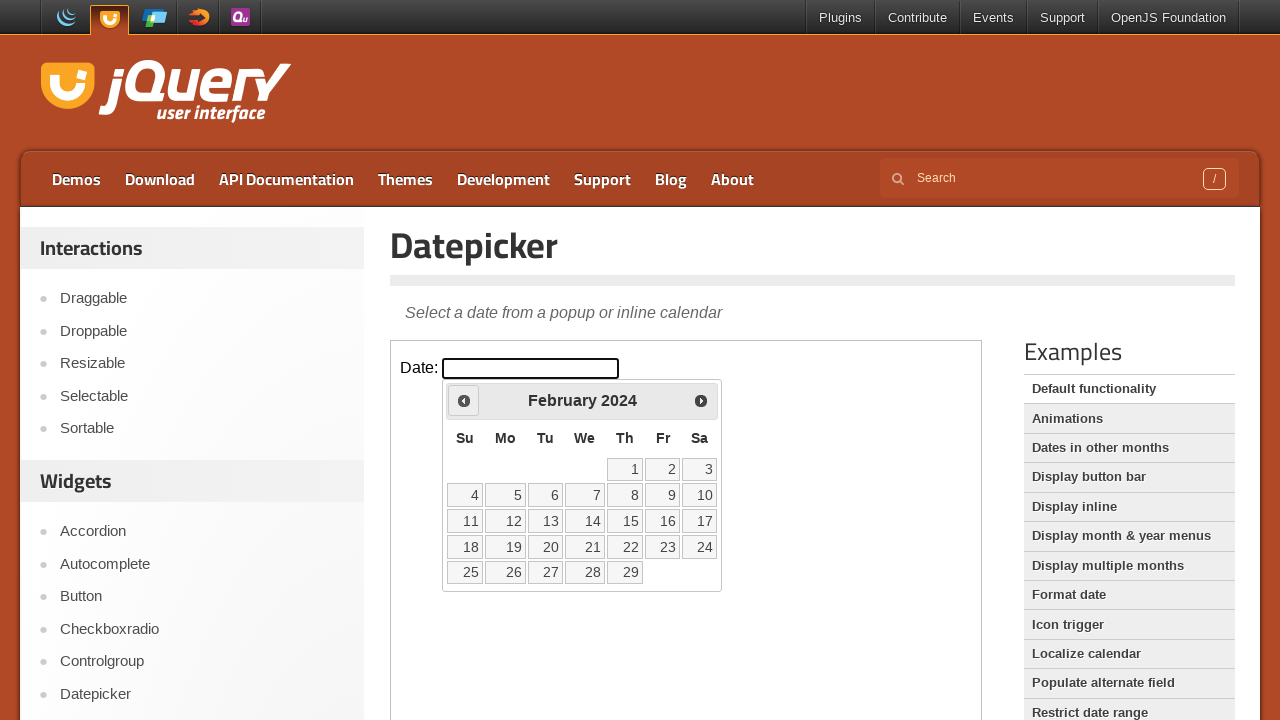

Retrieved current month: february
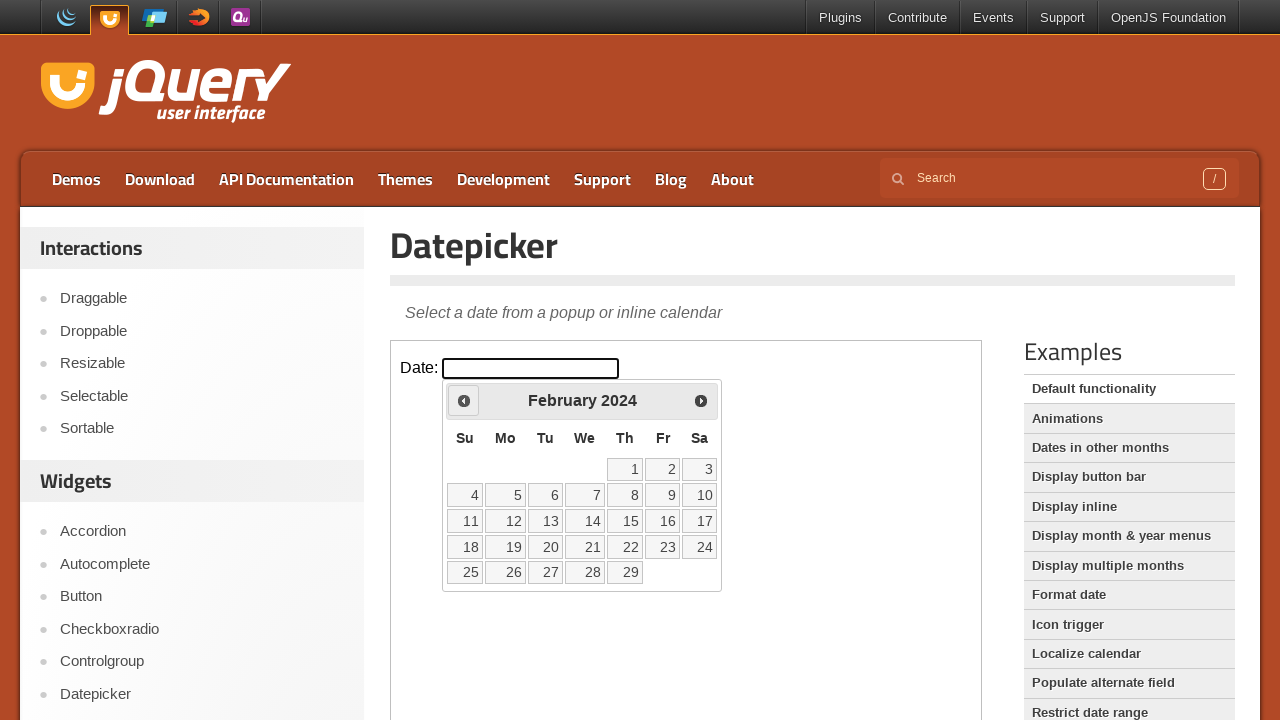

Clicked Prev to navigate backwards to January at (464, 400) on iframe >> nth=0 >> internal:control=enter-frame >> text=Prev
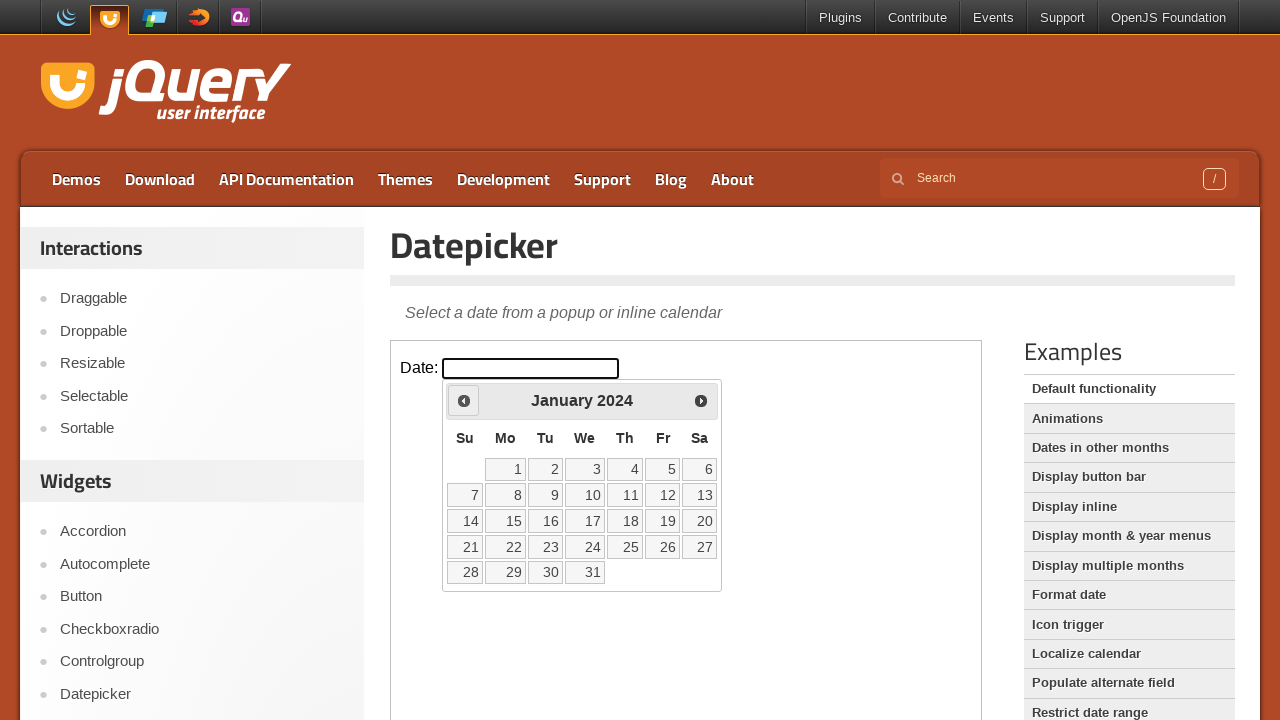

Retrieved current month: january
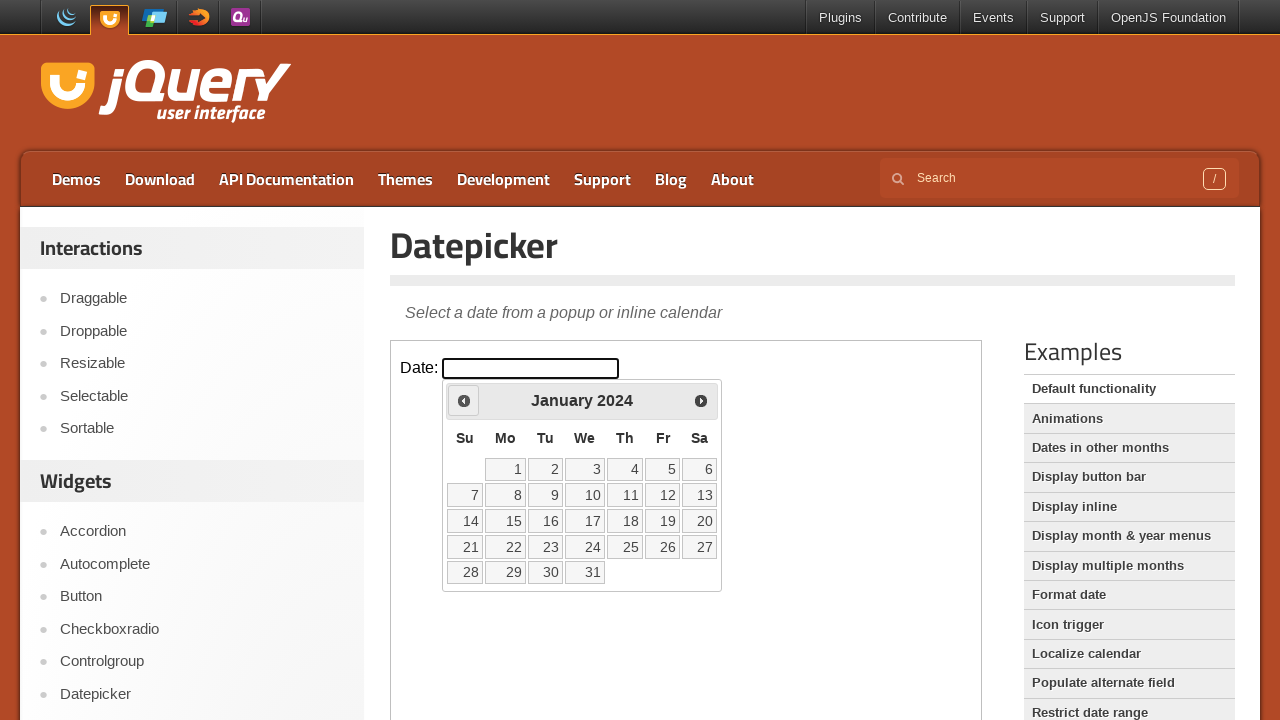

Retrieved current month: january
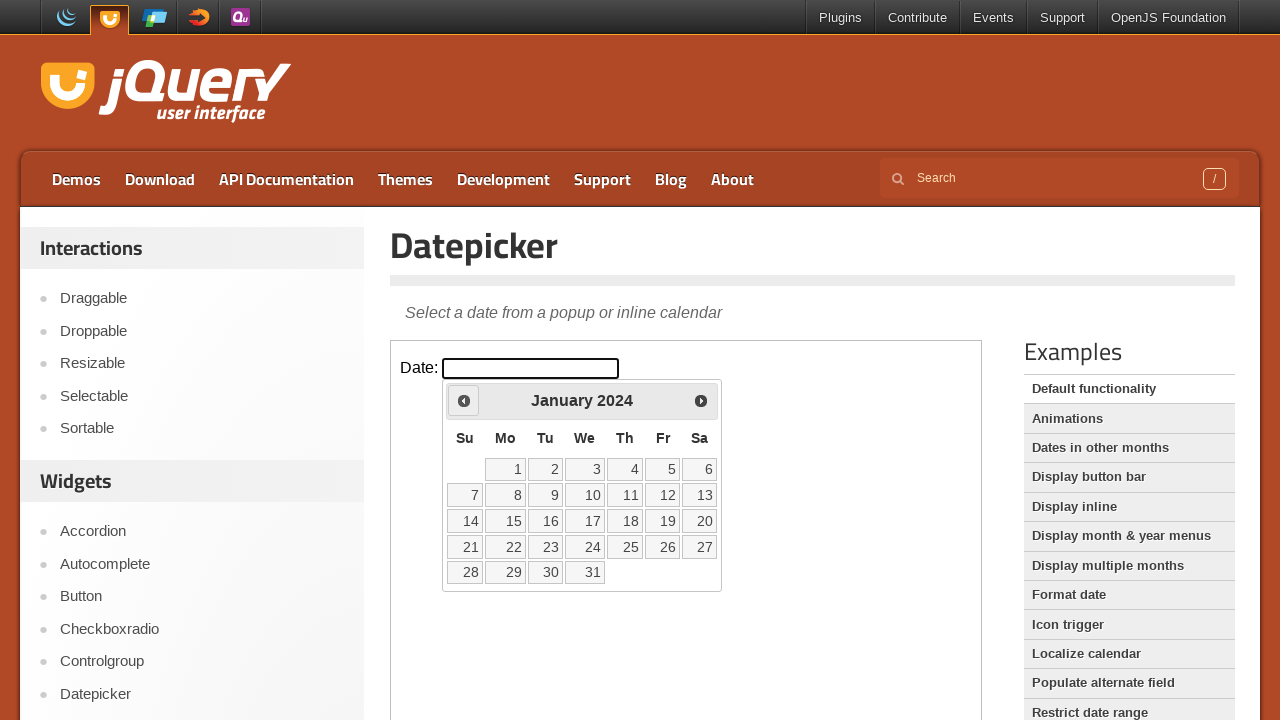

Clicked Next to navigate forward to march at (701, 400) on iframe >> nth=0 >> internal:control=enter-frame >> text=Next
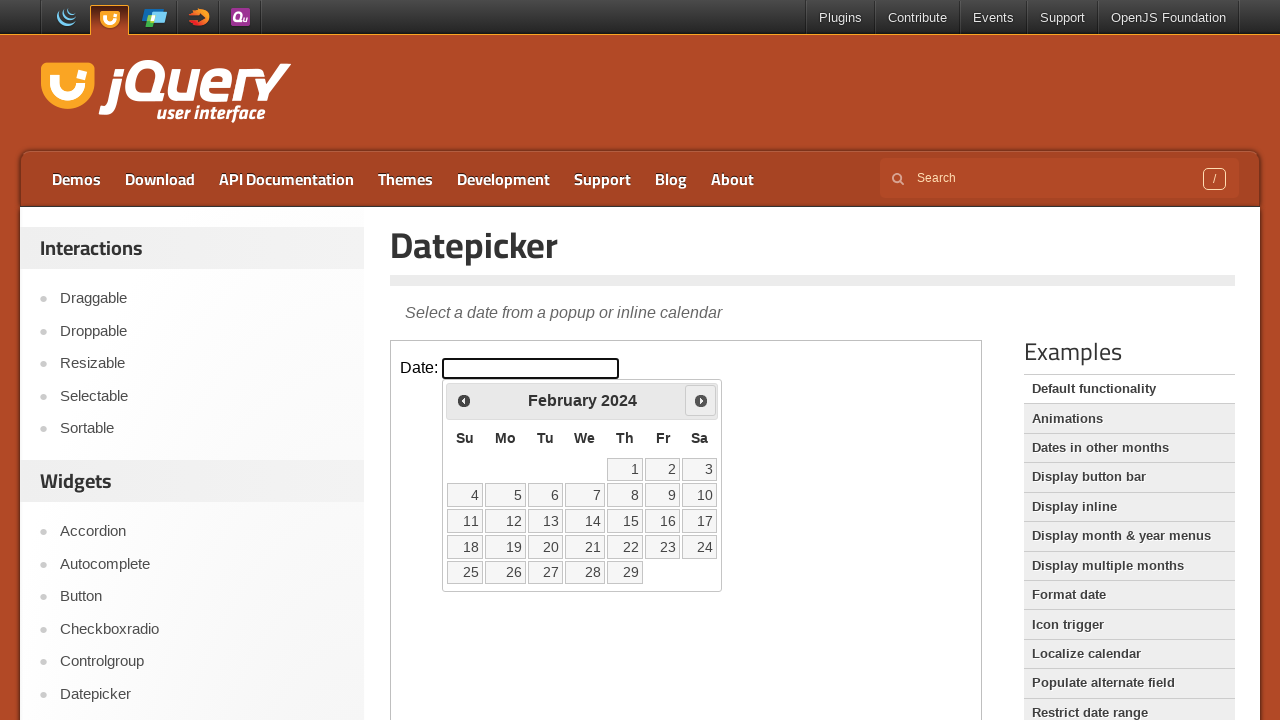

Retrieved current month: february
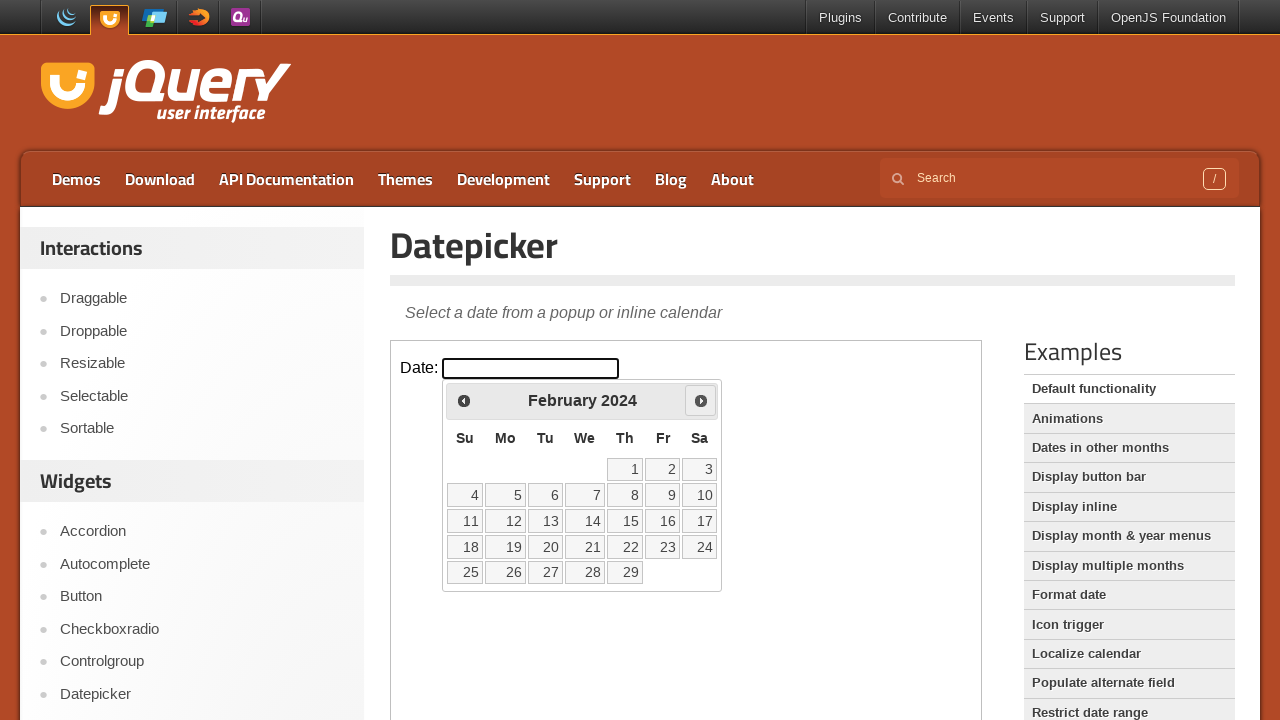

Clicked Next to navigate forward to march at (701, 400) on iframe >> nth=0 >> internal:control=enter-frame >> text=Next
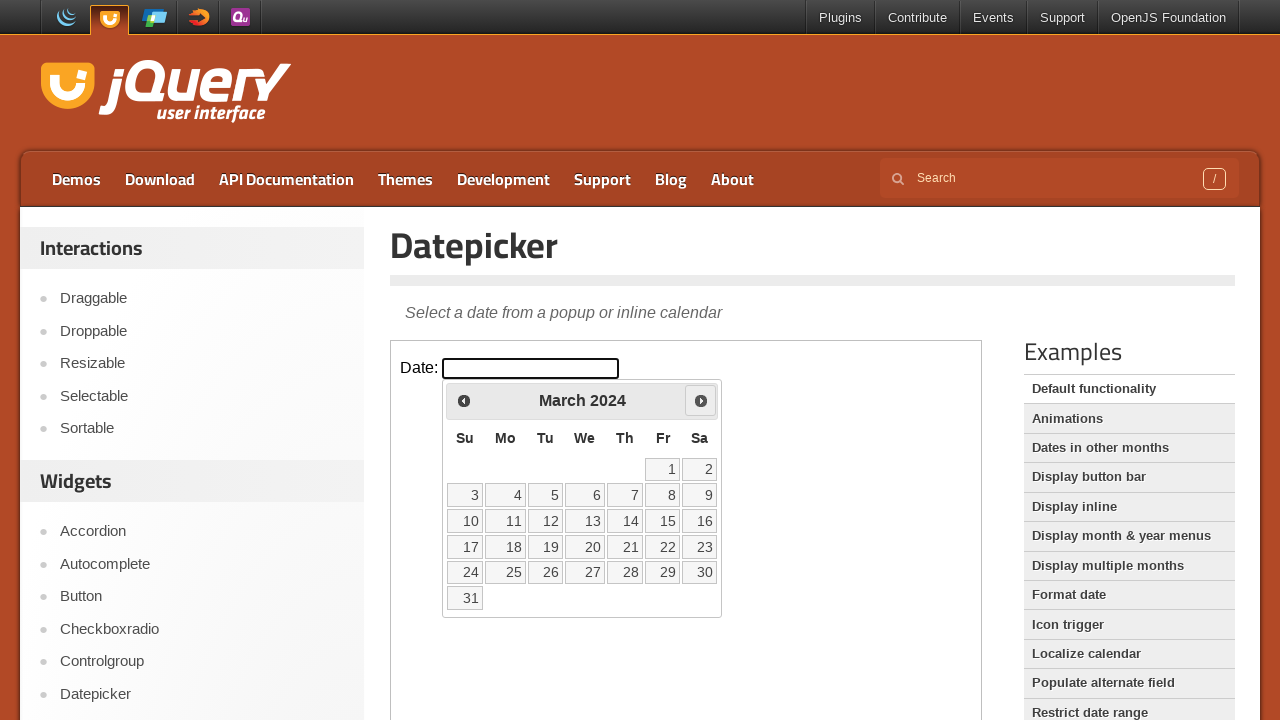

Retrieved current month: march
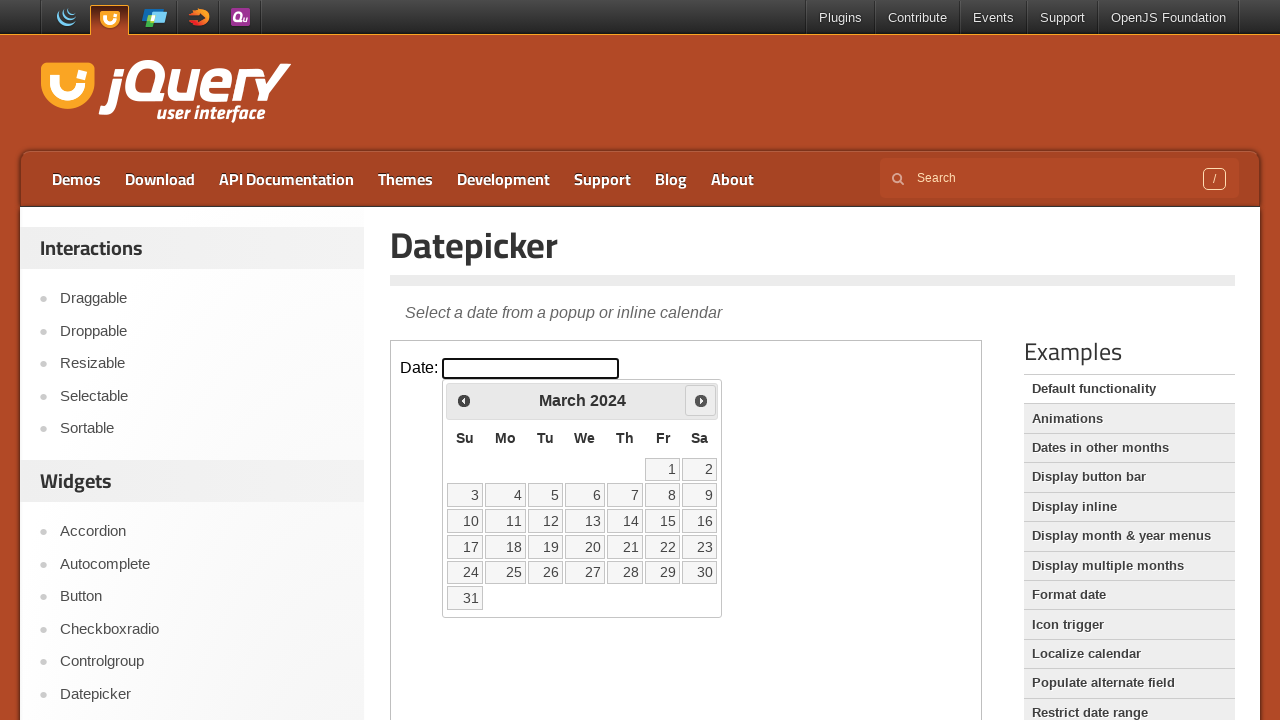

Clicked on date 15 to select it at (663, 521) on iframe >> nth=0 >> internal:control=enter-frame >> a:text('15')
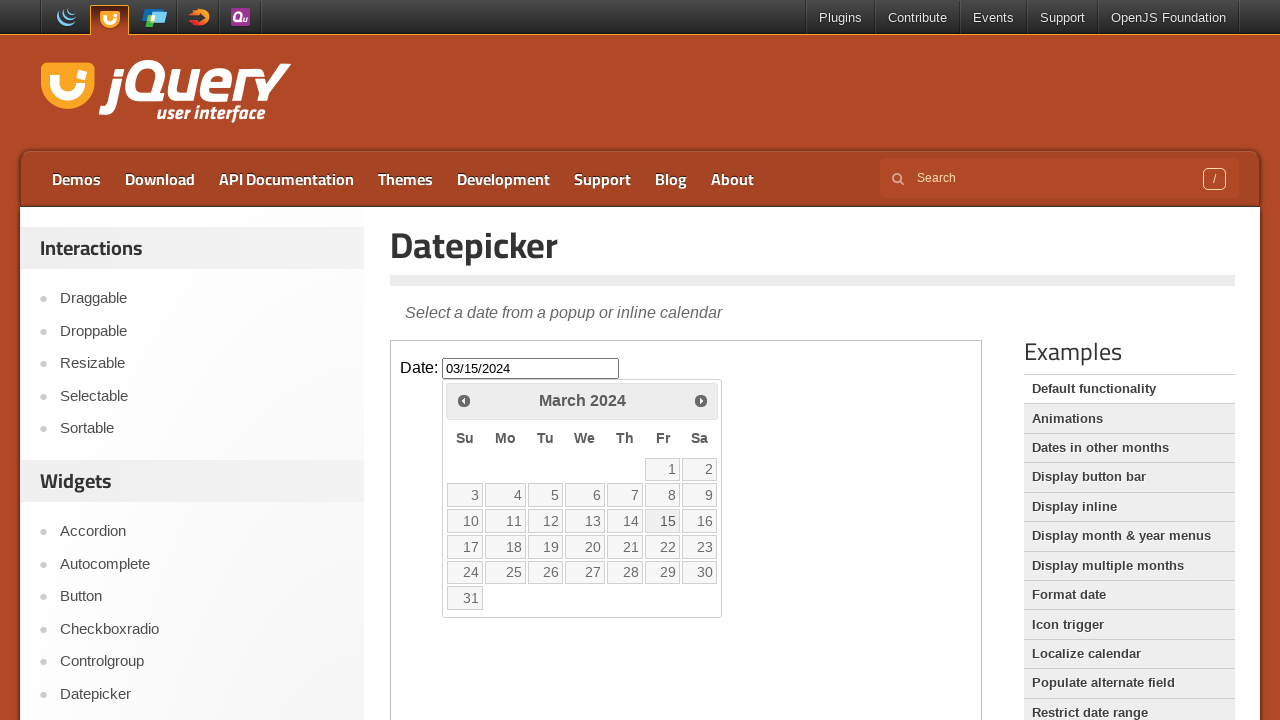

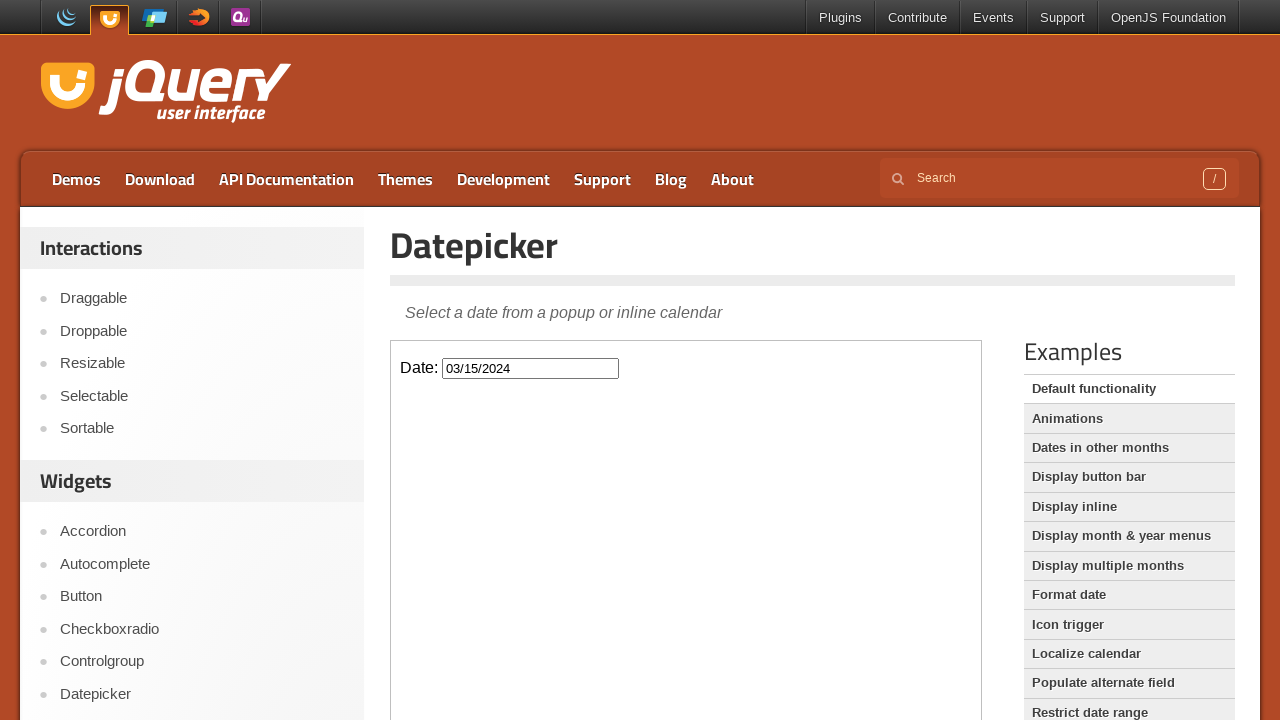